Tests MailChimp signup password validation by entering various password patterns and verifying validation messages

Starting URL: https://login.mailchimp.com/signup/

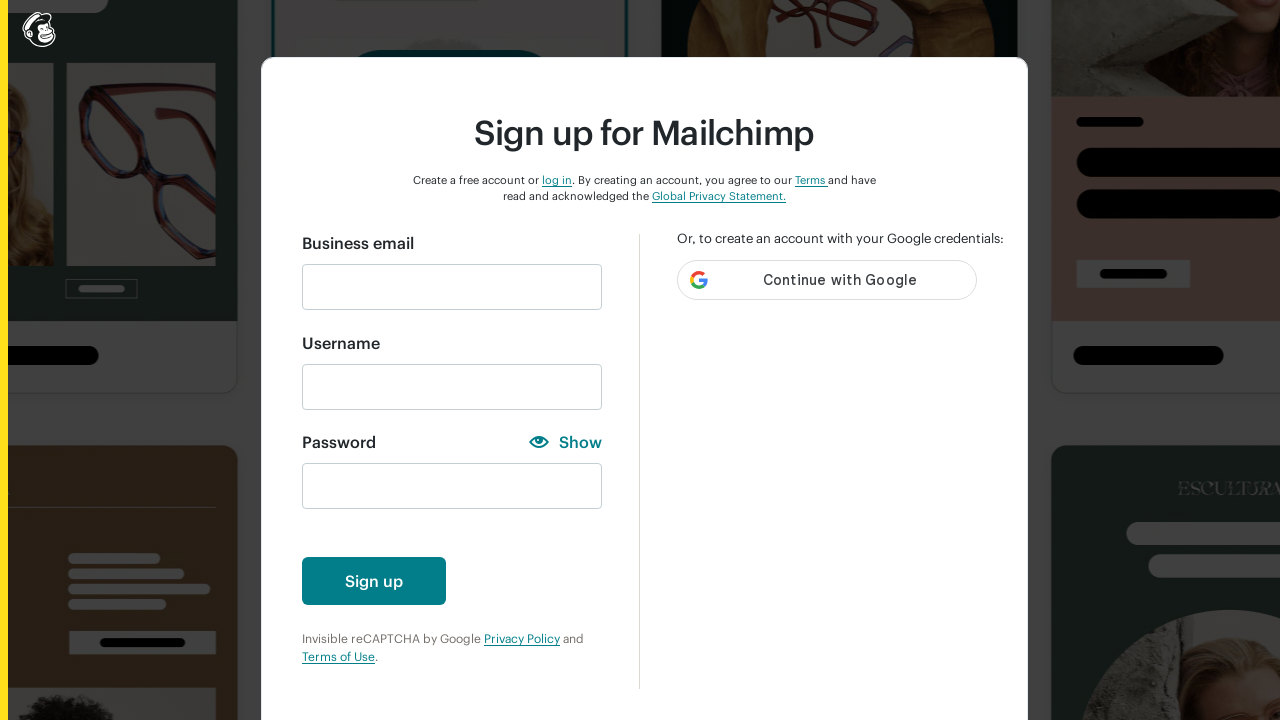

Filled email field with 'automationfc@gmail.com' on input#email
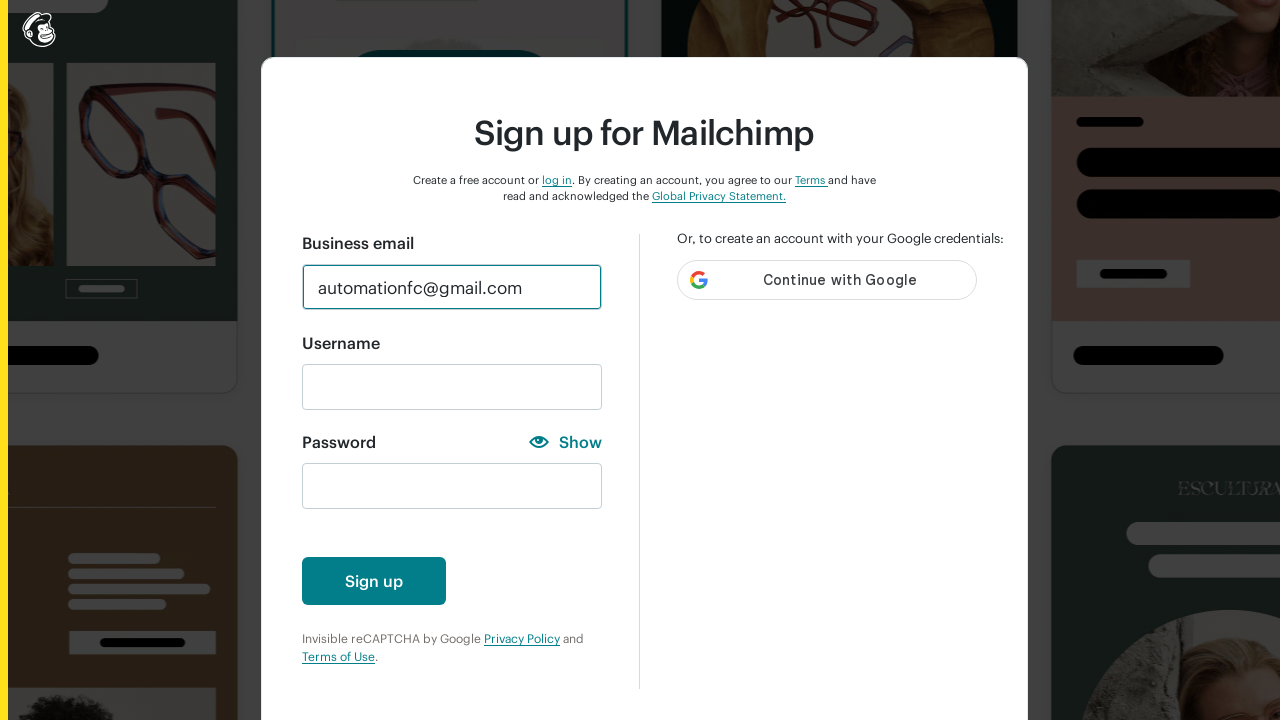

Scrolled to create account button
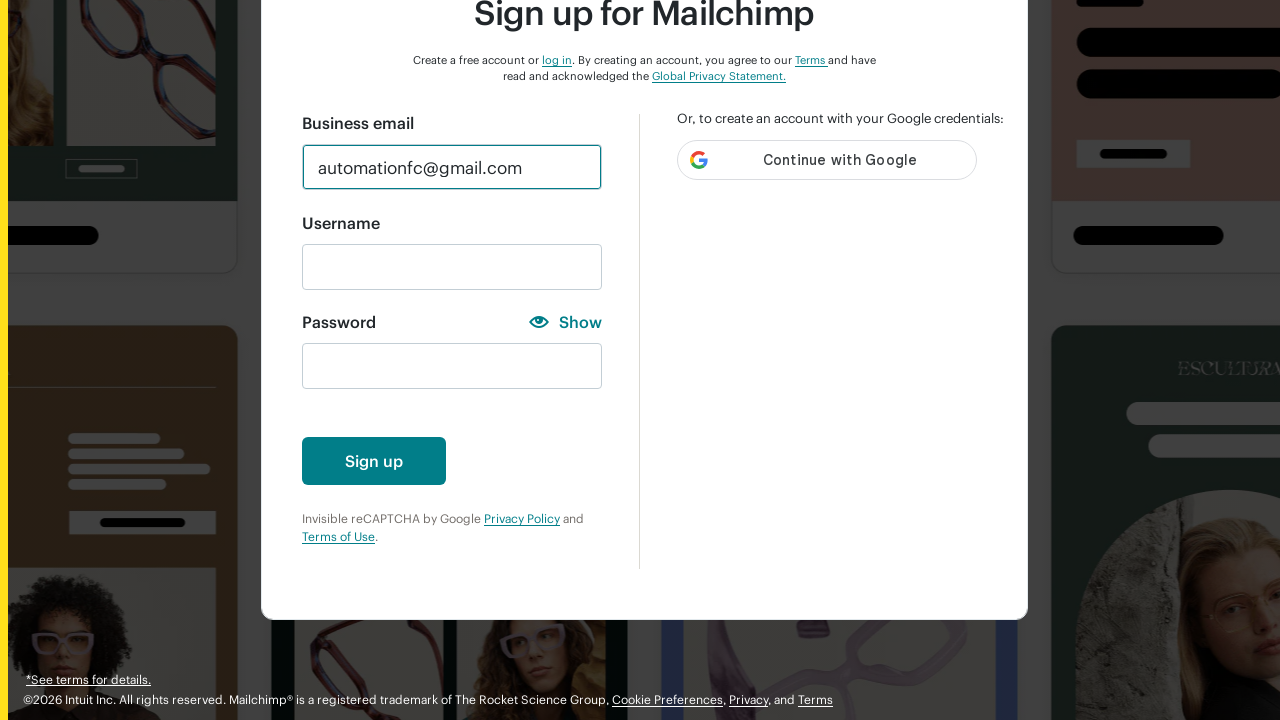

Clicked create account button with empty password at (374, 461) on button#create-account-enabled
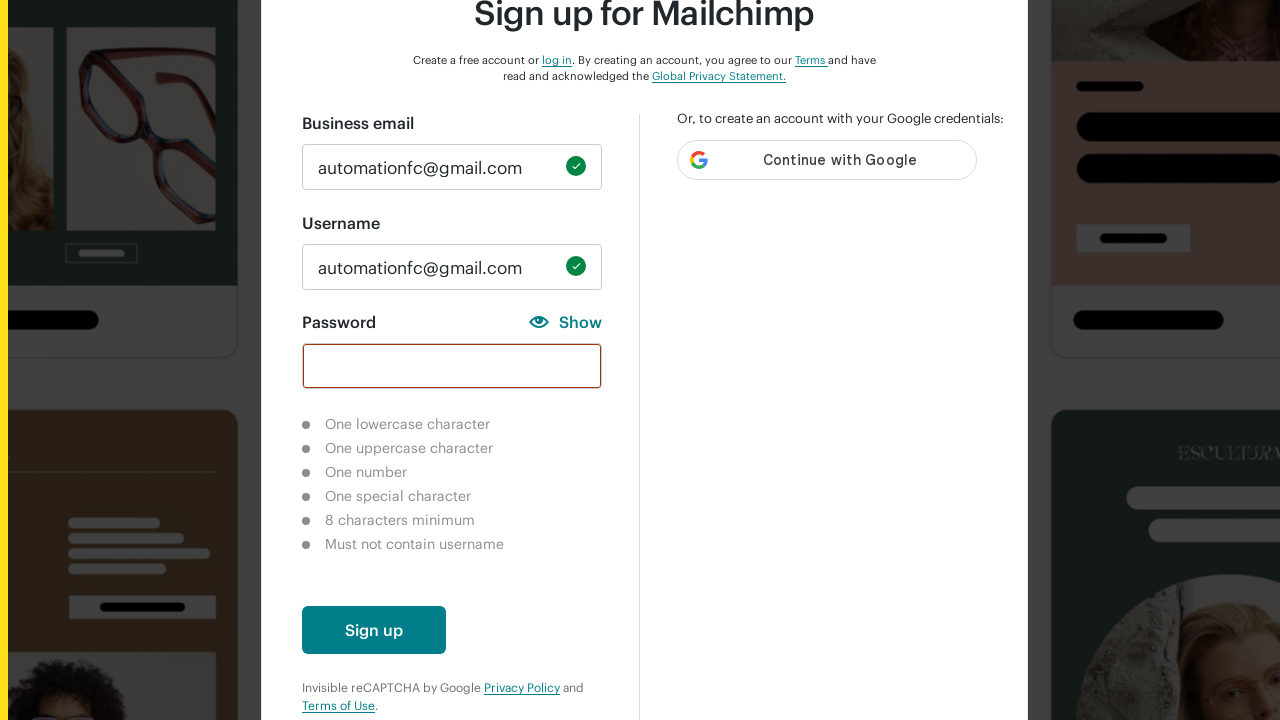

Waited 2 seconds for validation messages
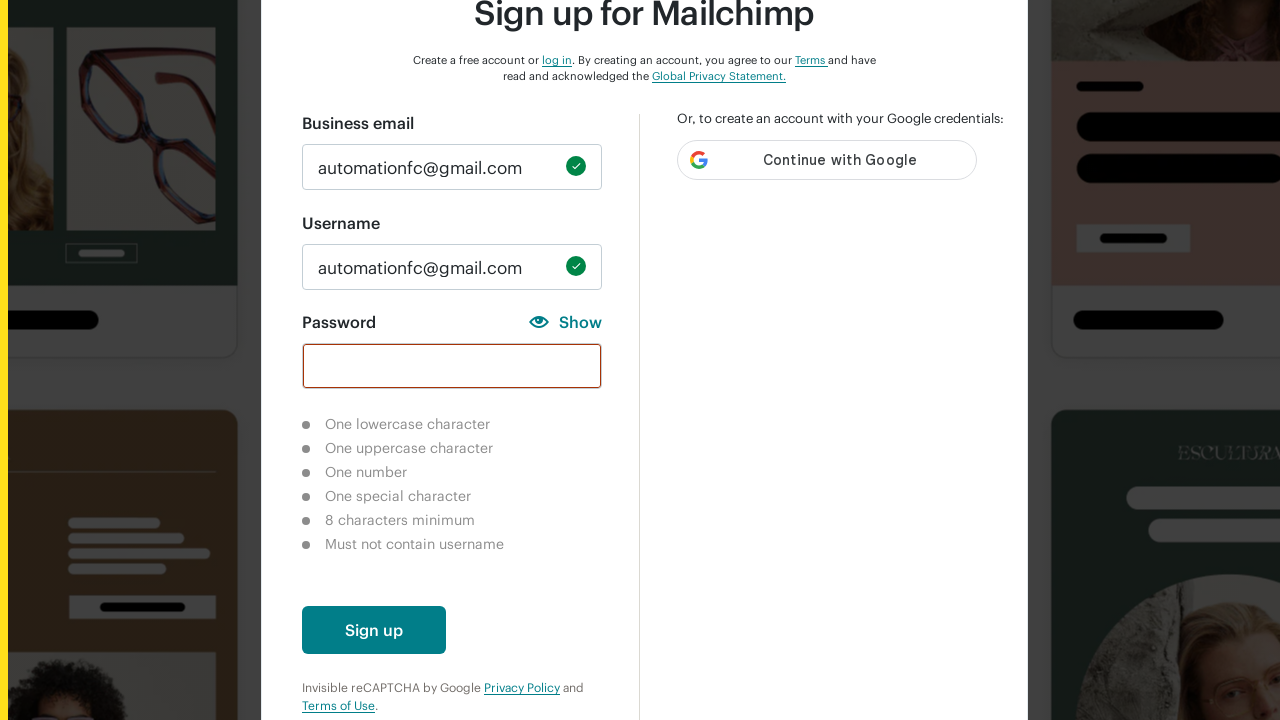

Verified lowercase character requirement is not completed
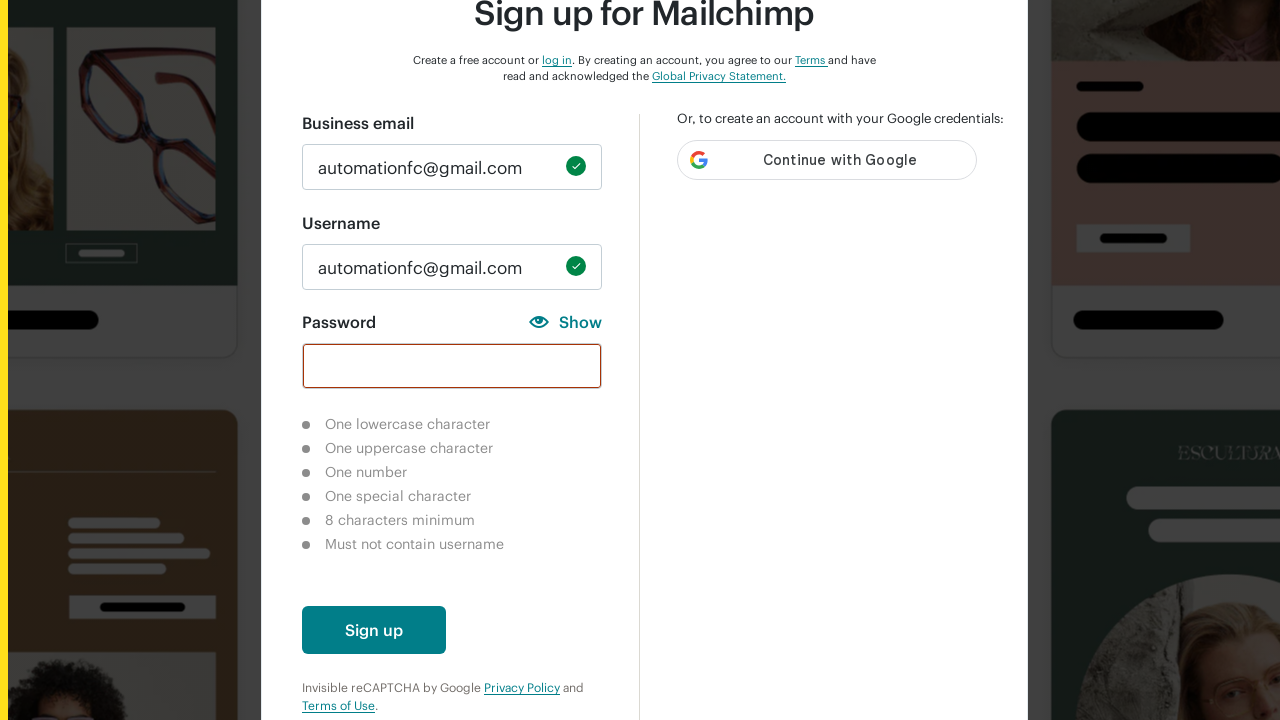

Verified uppercase character requirement is not completed
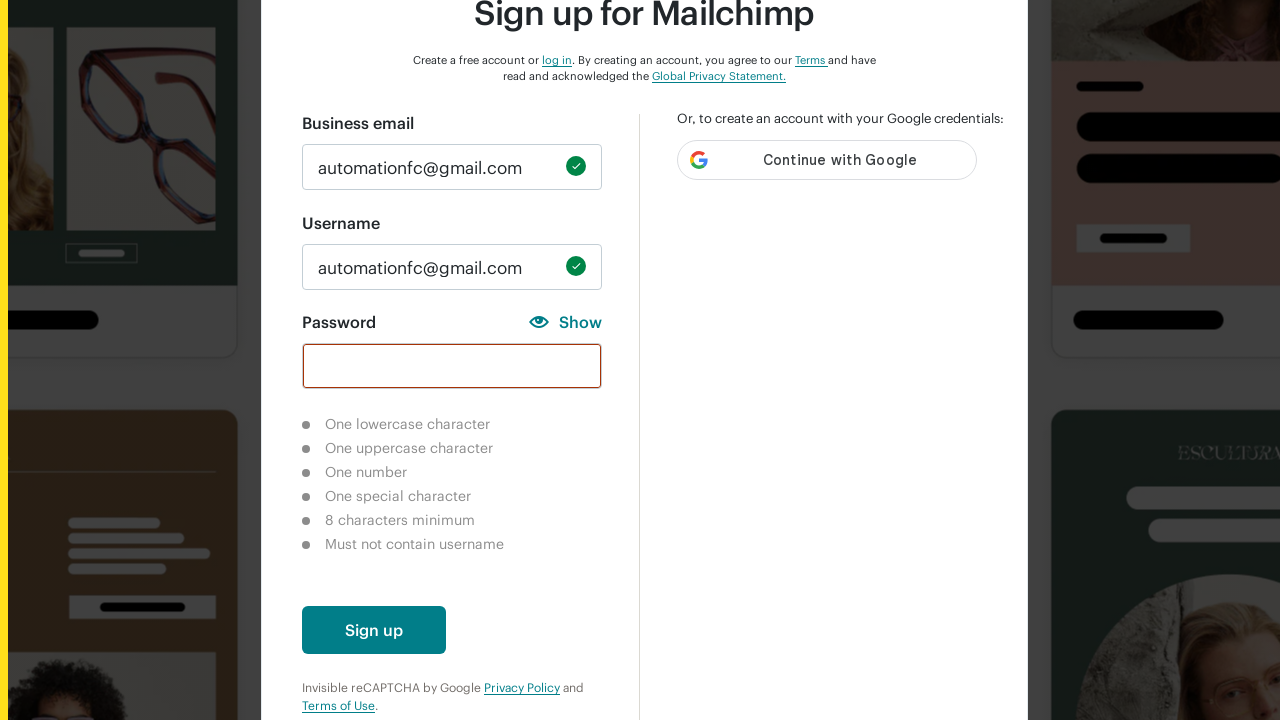

Verified number character requirement is not completed
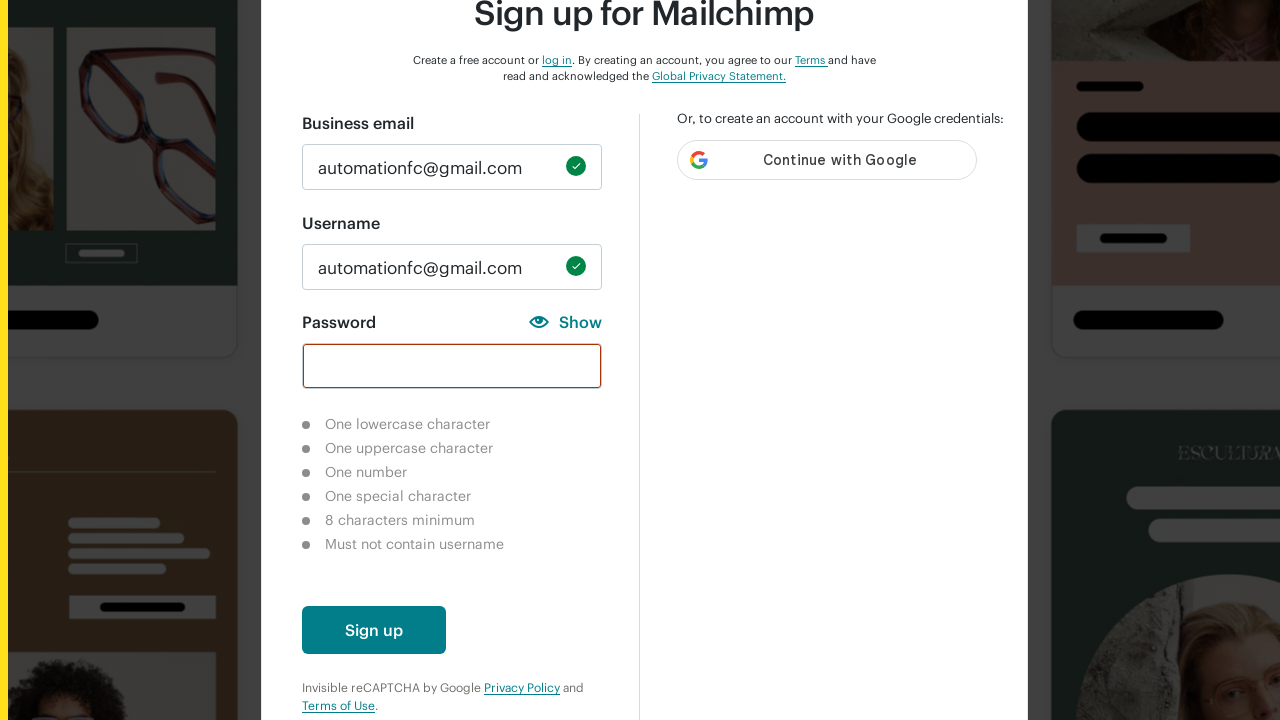

Verified special character requirement is not completed
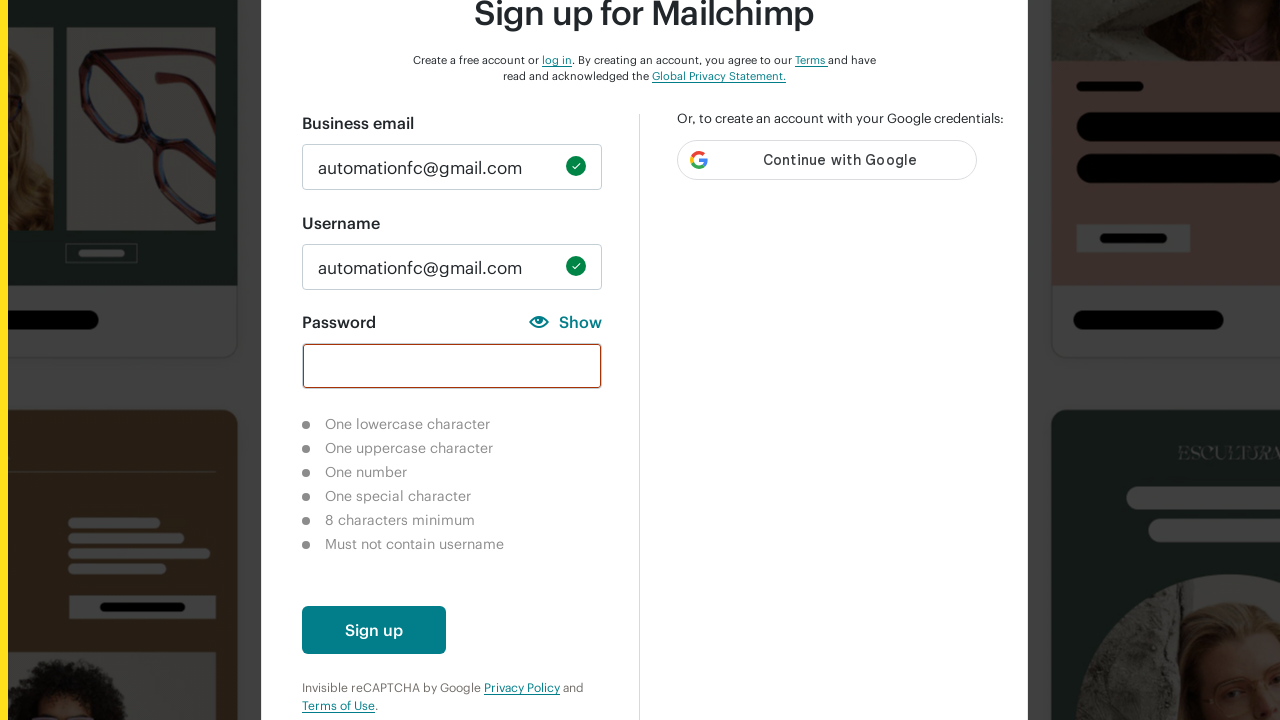

Verified 8 character length requirement is not completed
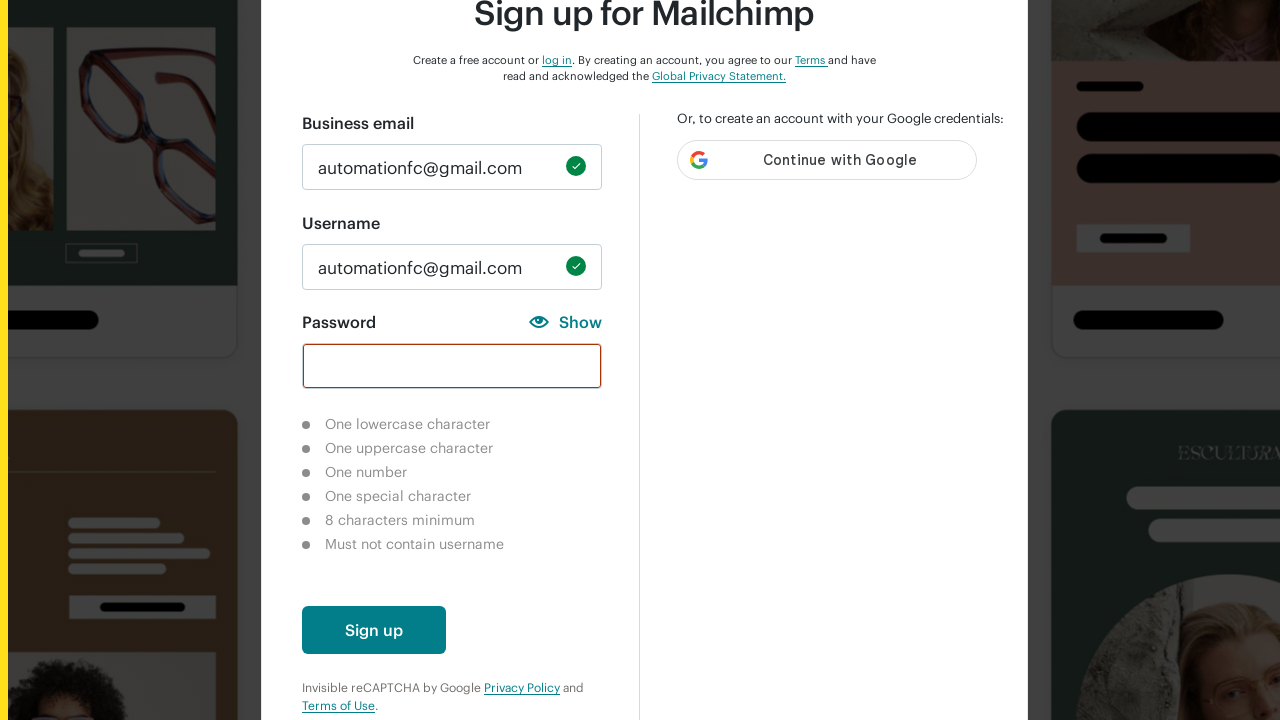

Cleared password field on input#new_password
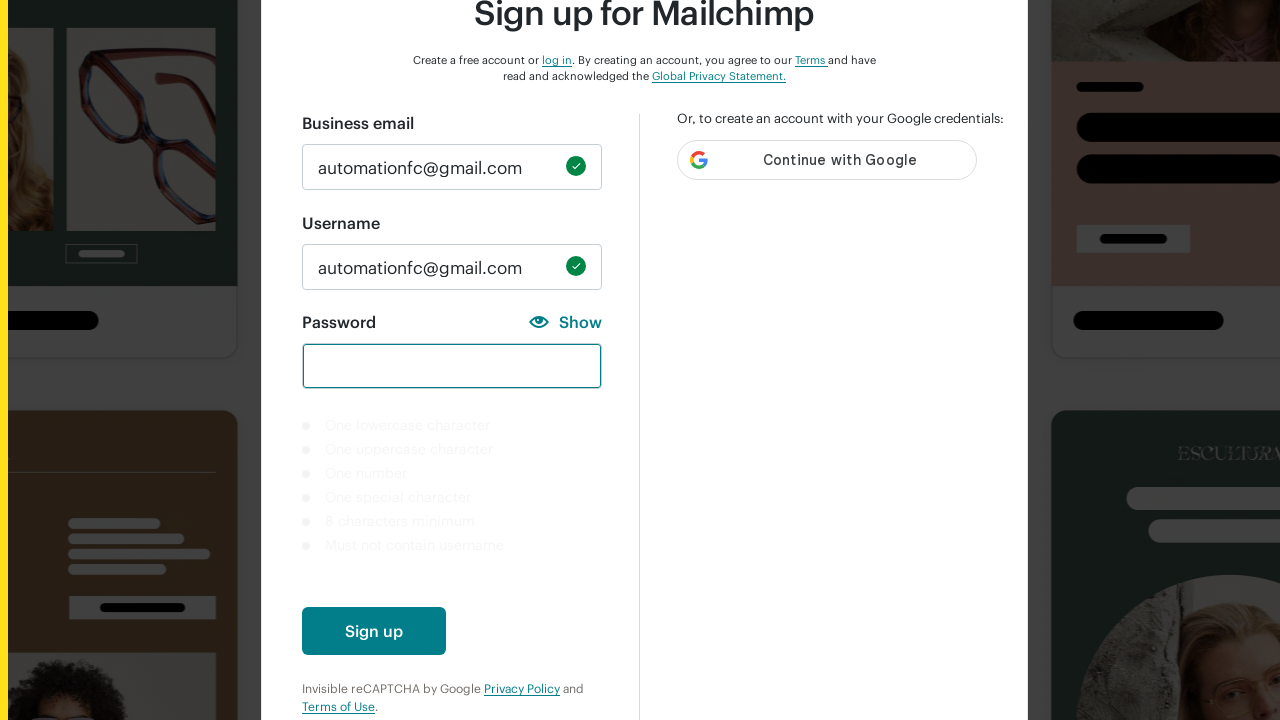

Entered password with numbers only: '12345' on input#new_password
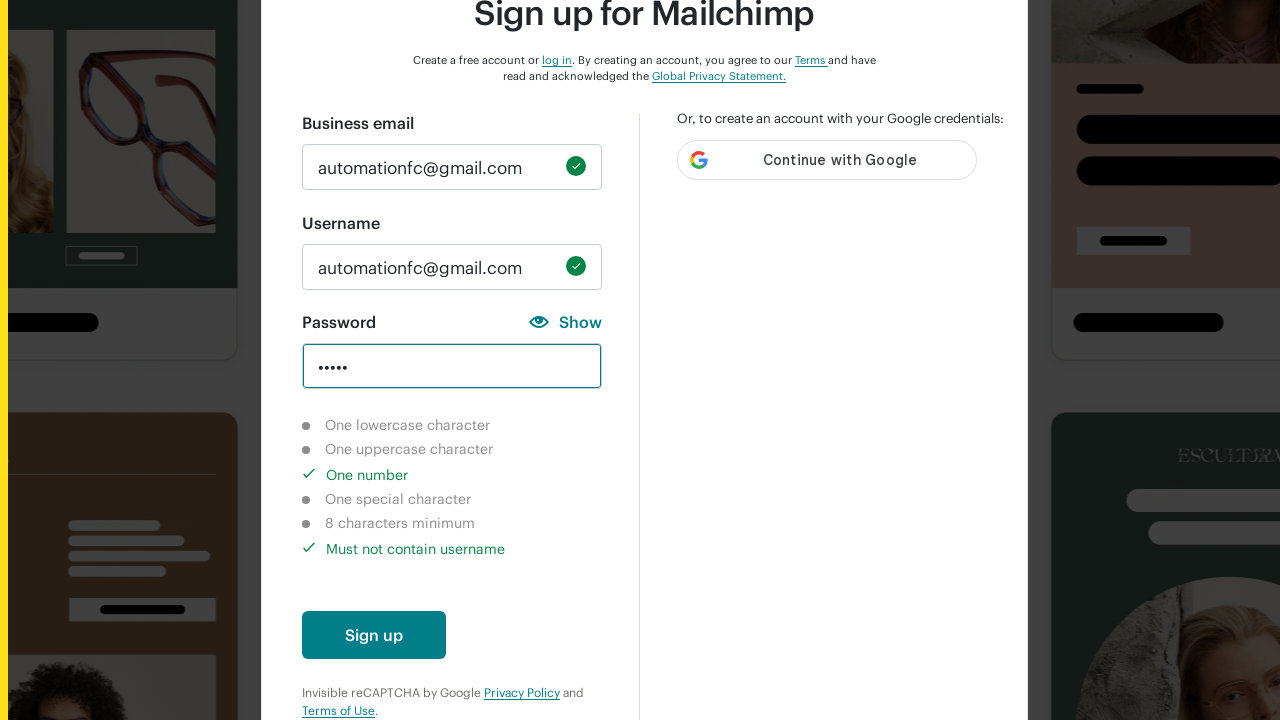

Waited 2 seconds for validation update
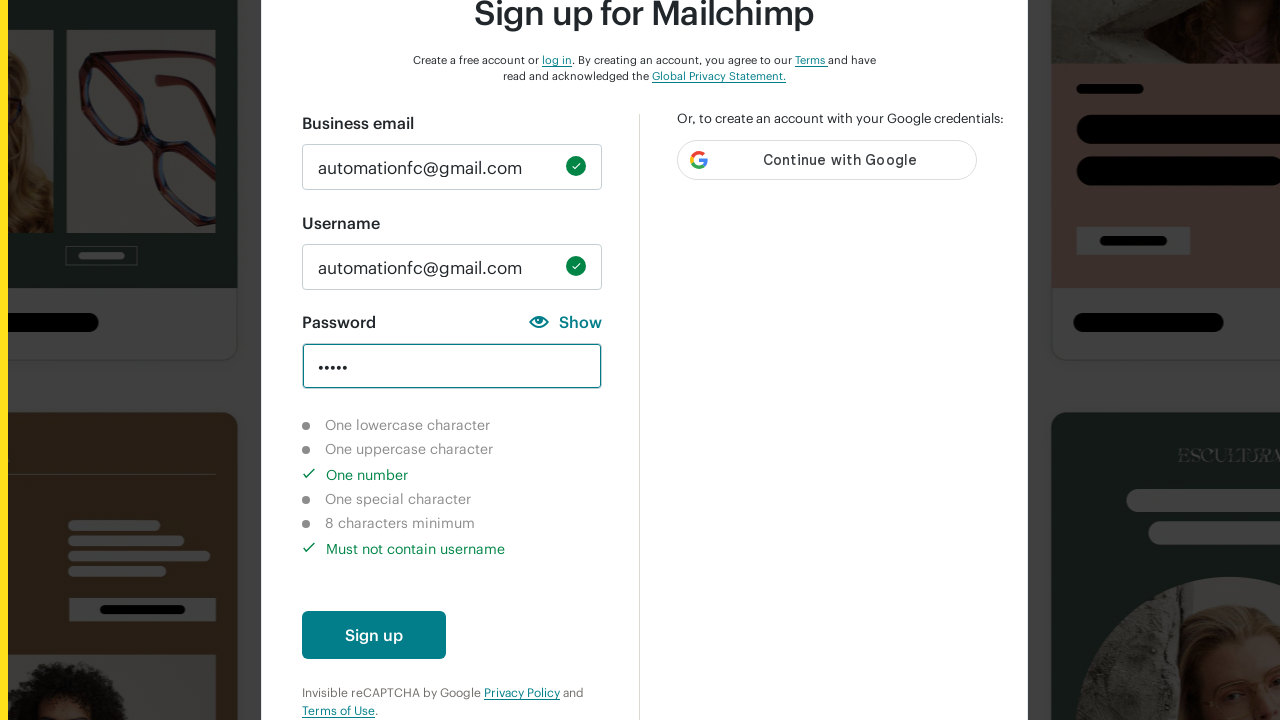

Verified lowercase character requirement is not completed
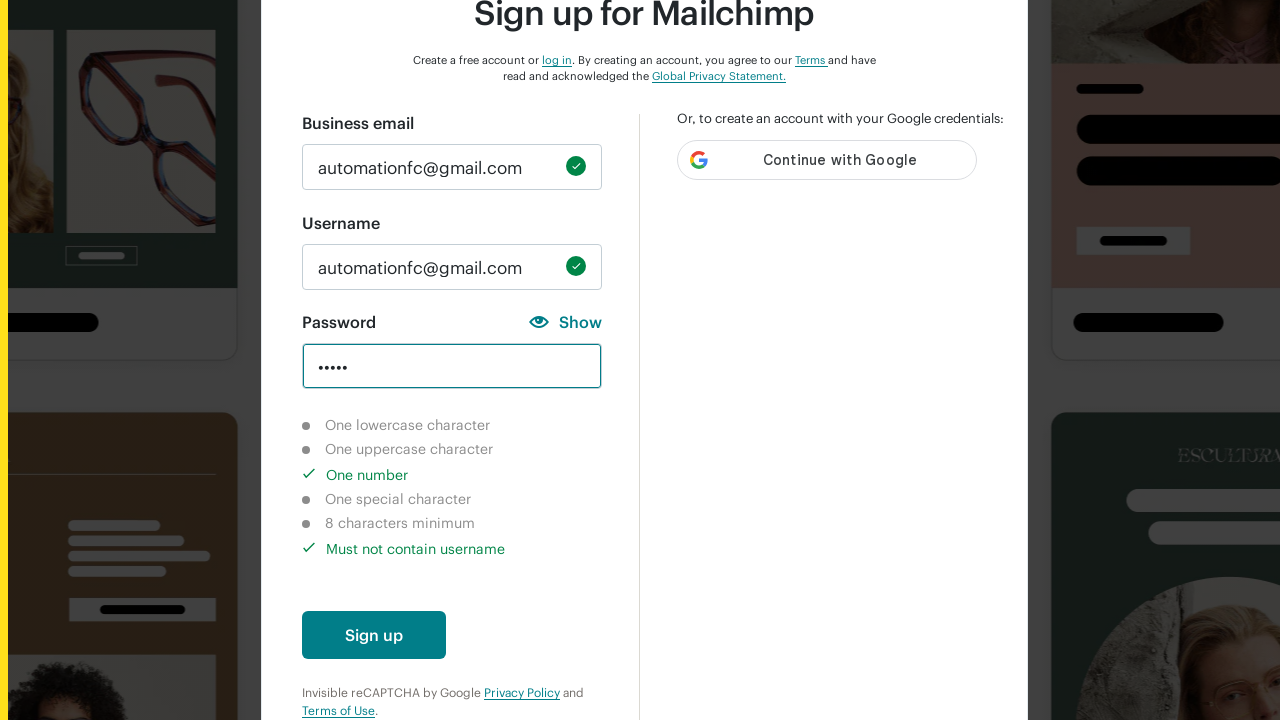

Verified uppercase character requirement is not completed
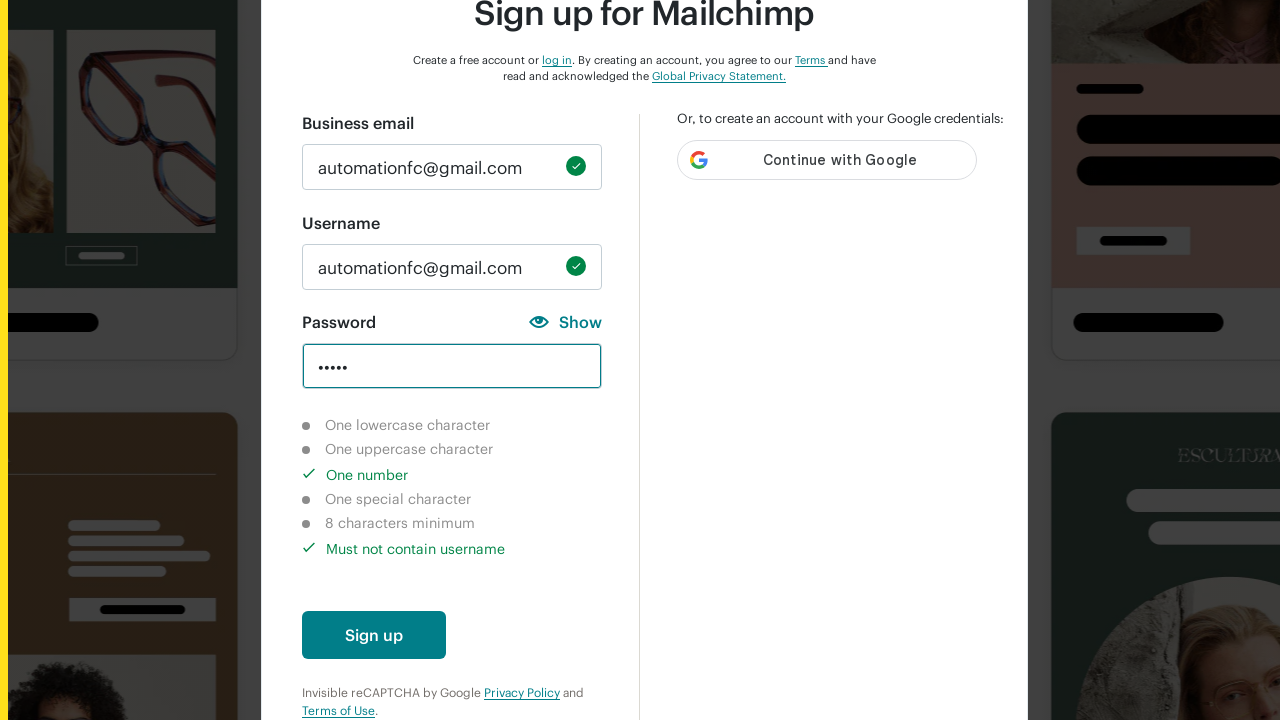

Verified number character requirement is completed
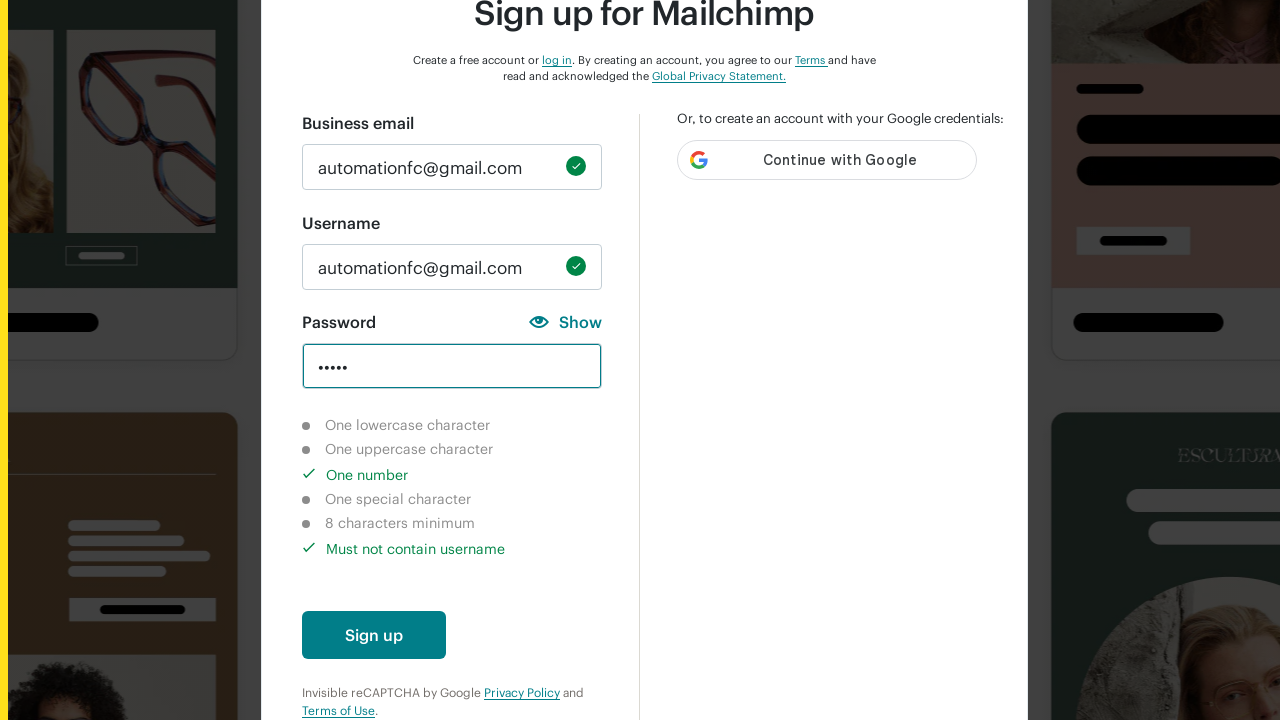

Verified special character requirement is not completed
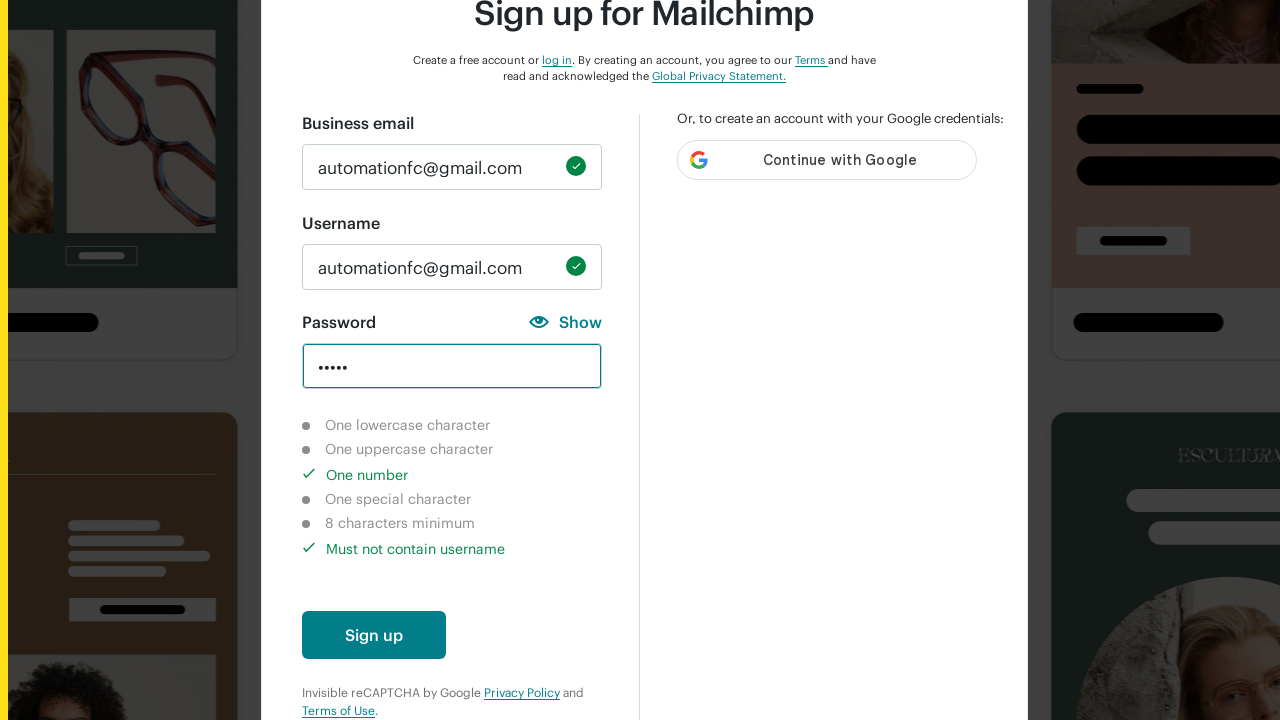

Verified 8 character length requirement is not completed
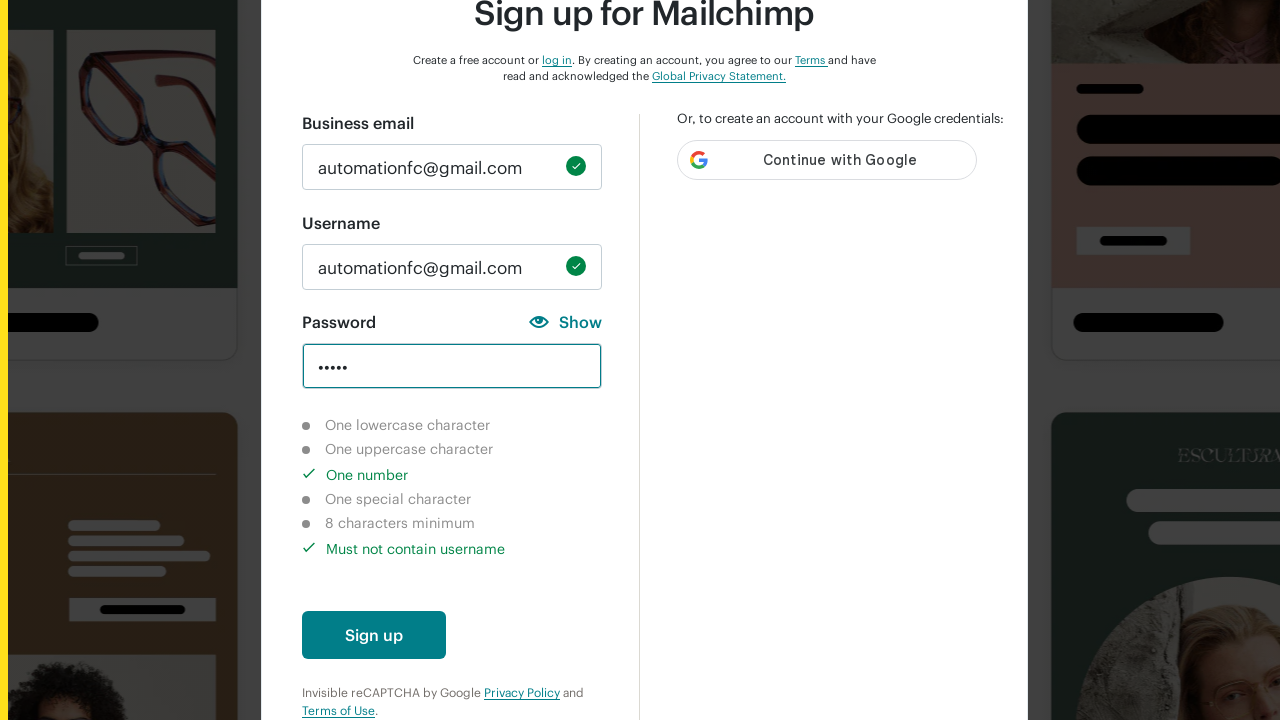

Cleared password field on input#new_password
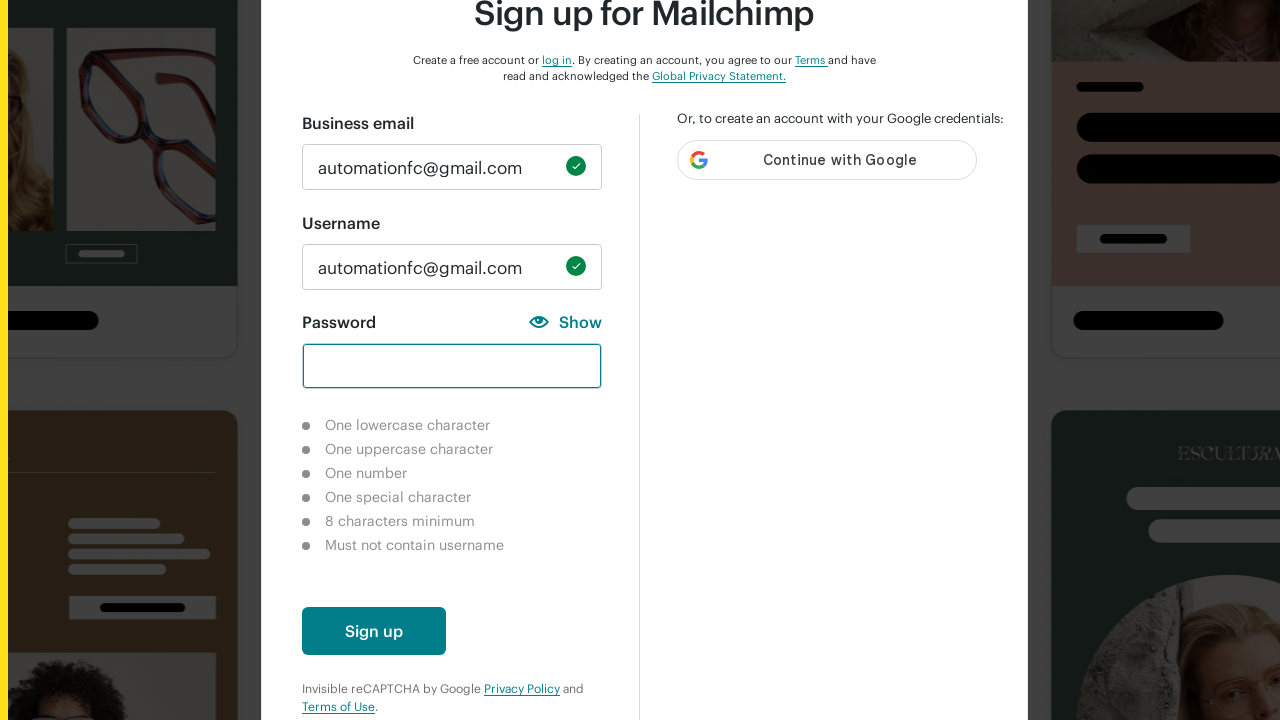

Entered password with lowercase only: 'auto' on input#new_password
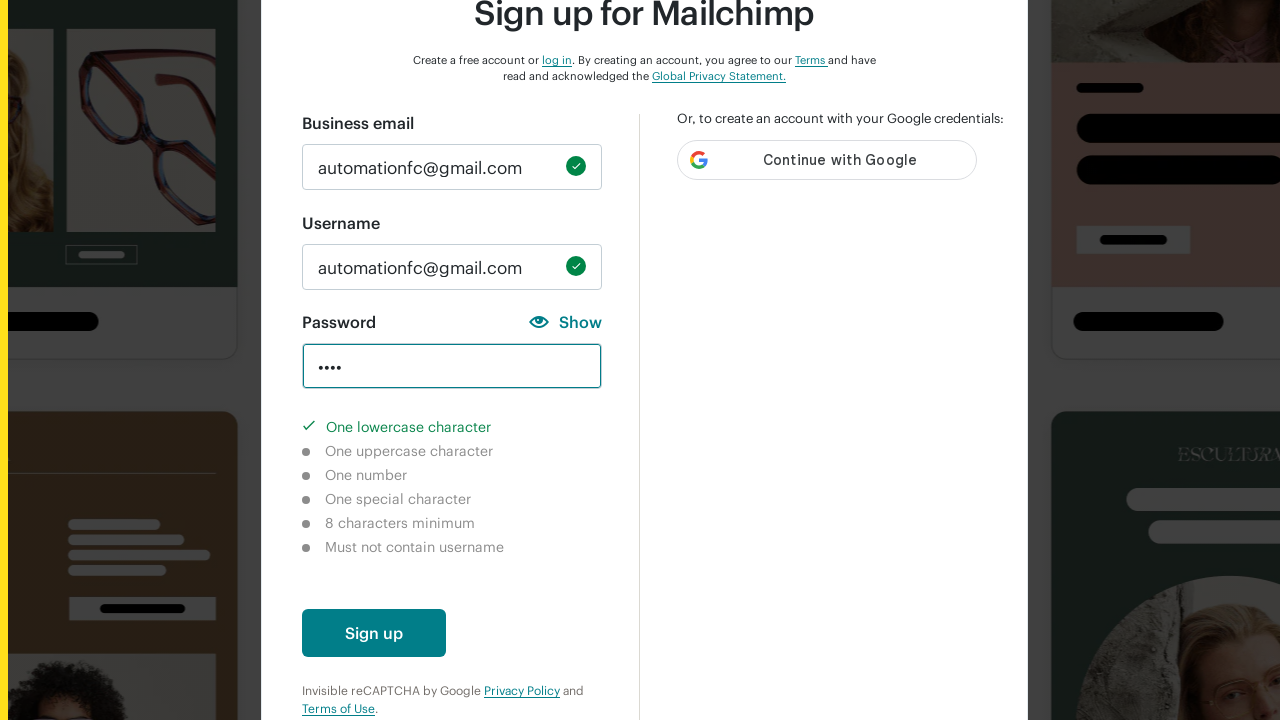

Waited 2 seconds for validation update
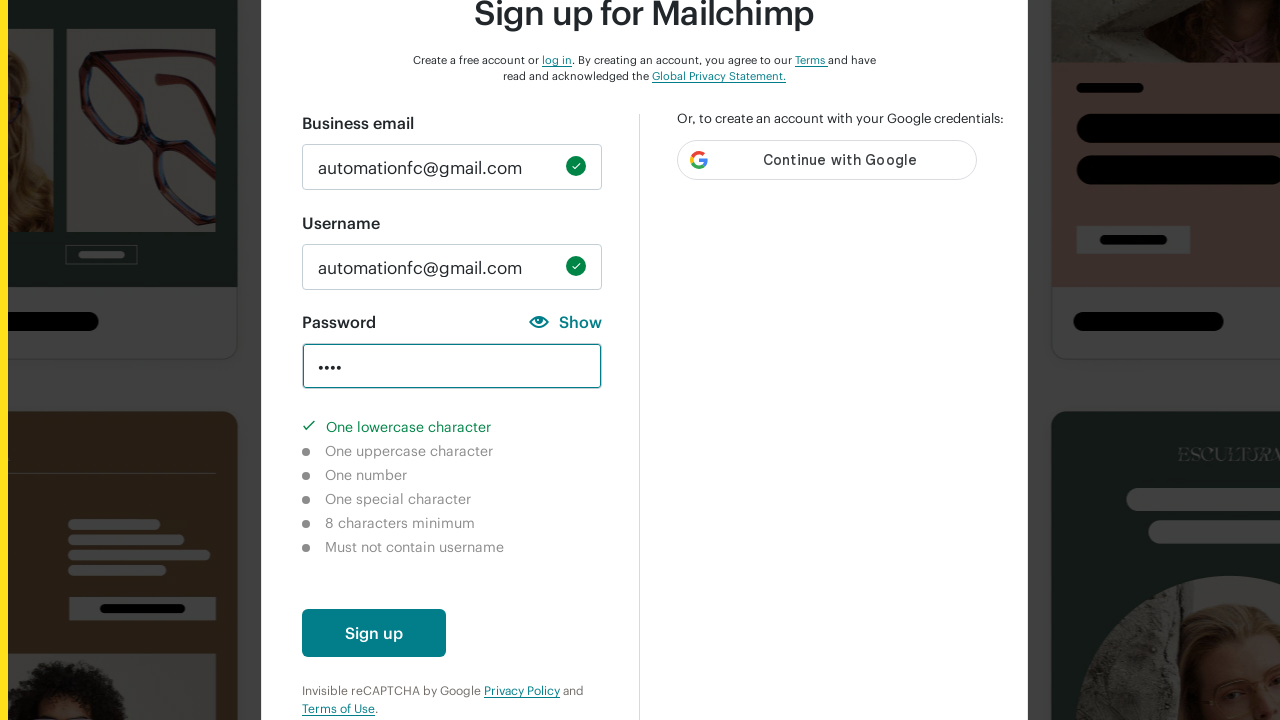

Verified lowercase character requirement is completed
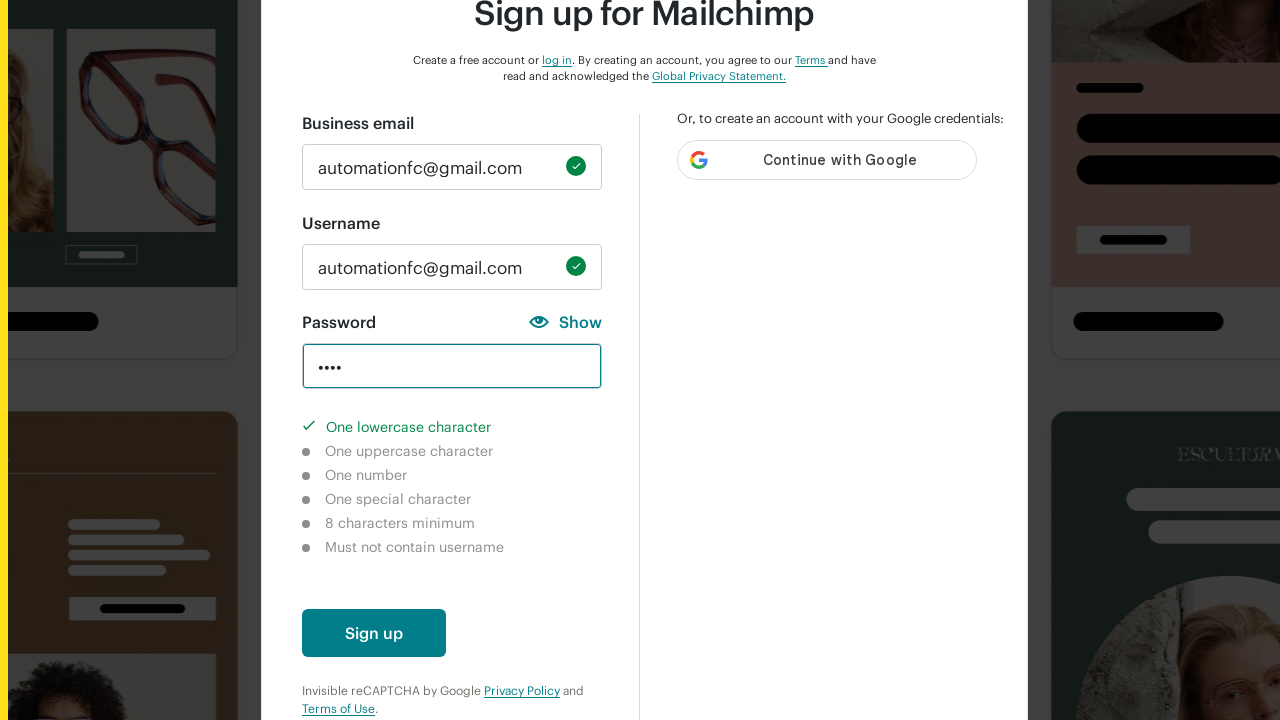

Verified uppercase character requirement is not completed
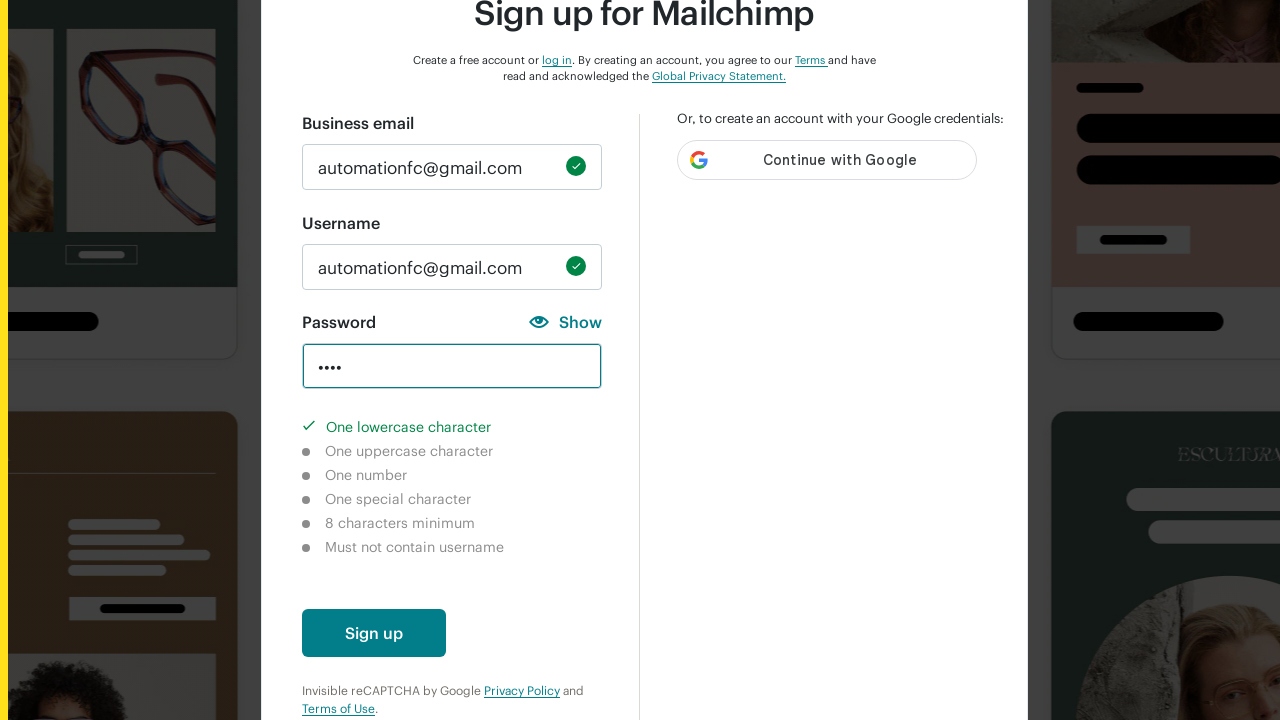

Verified number character requirement is not completed
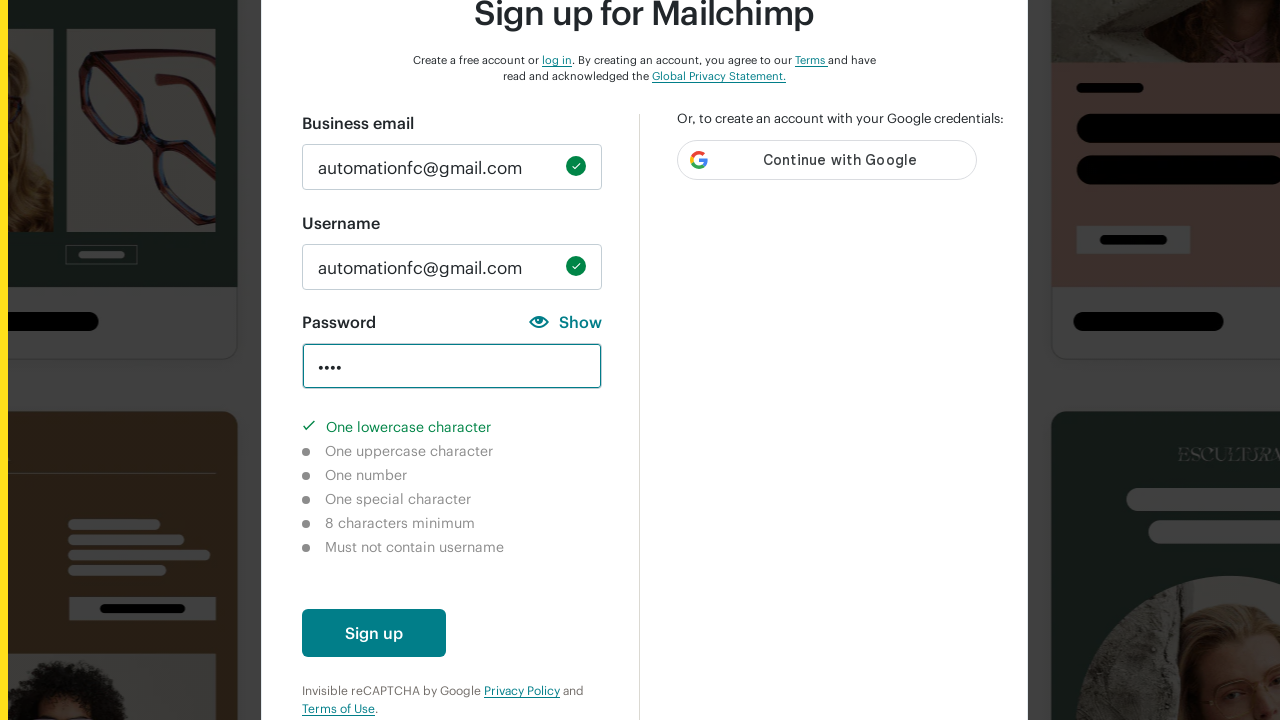

Verified special character requirement is not completed
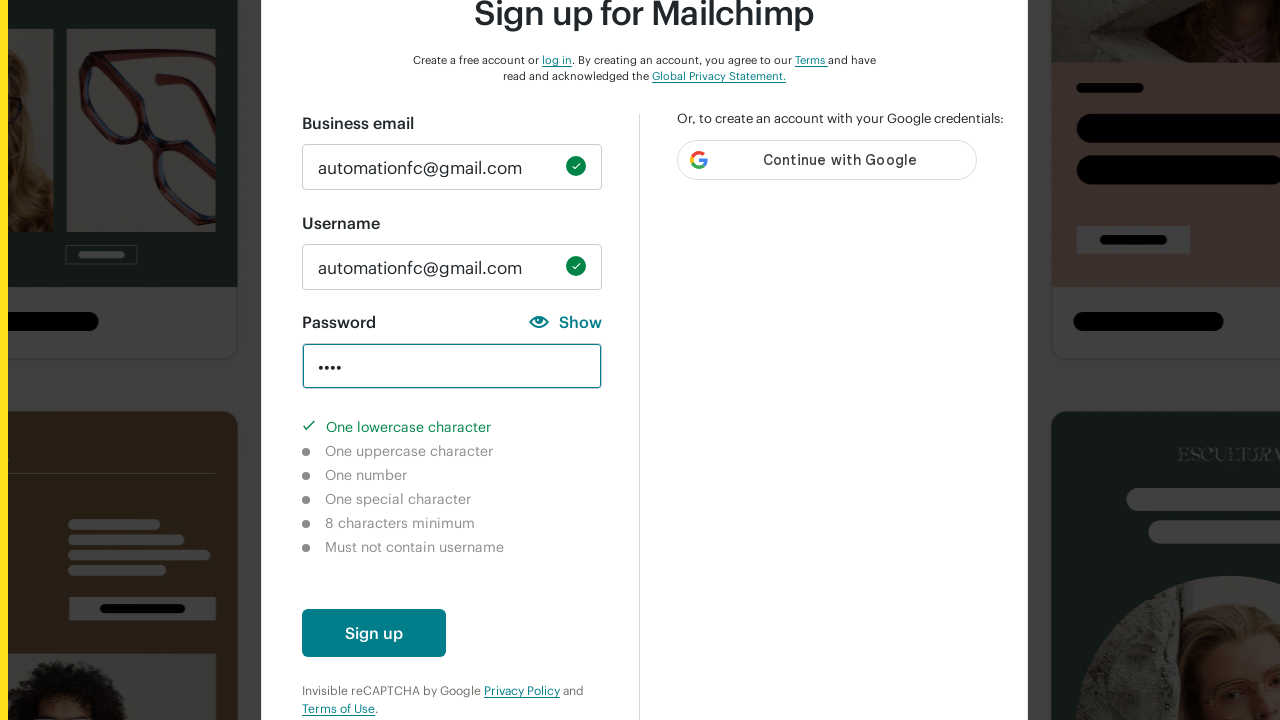

Verified 8 character length requirement is not completed
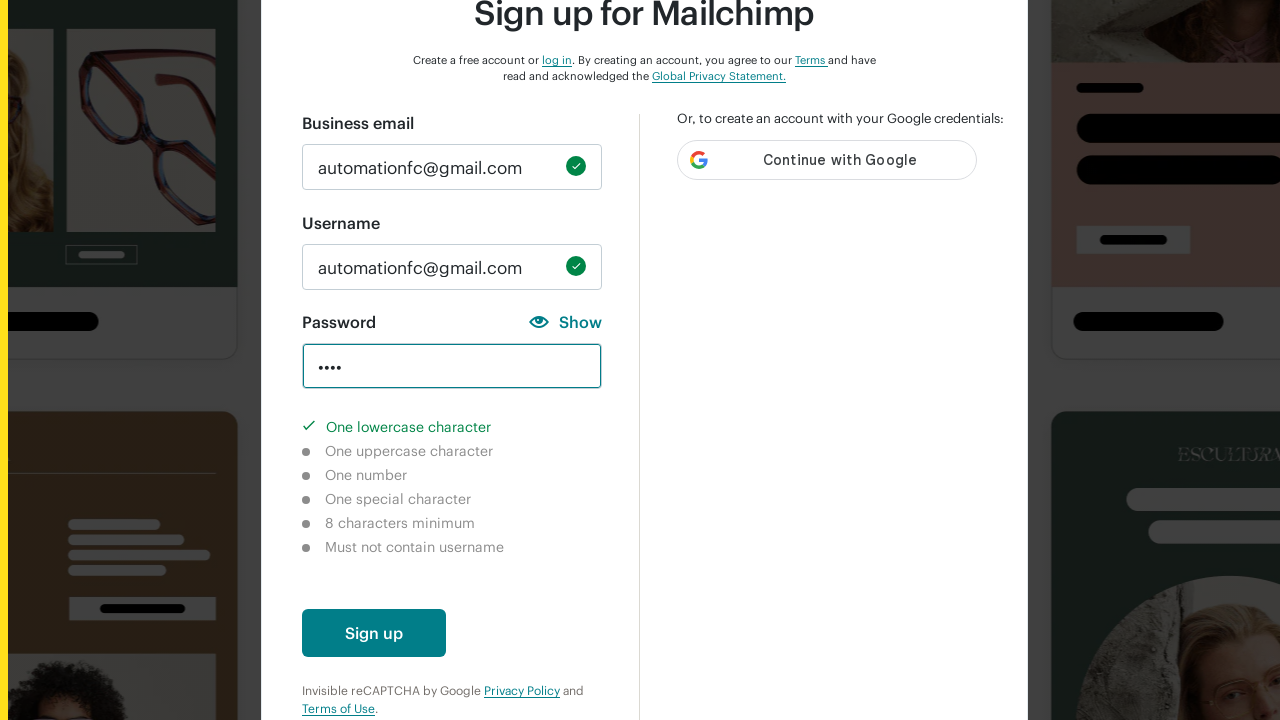

Cleared password field on input#new_password
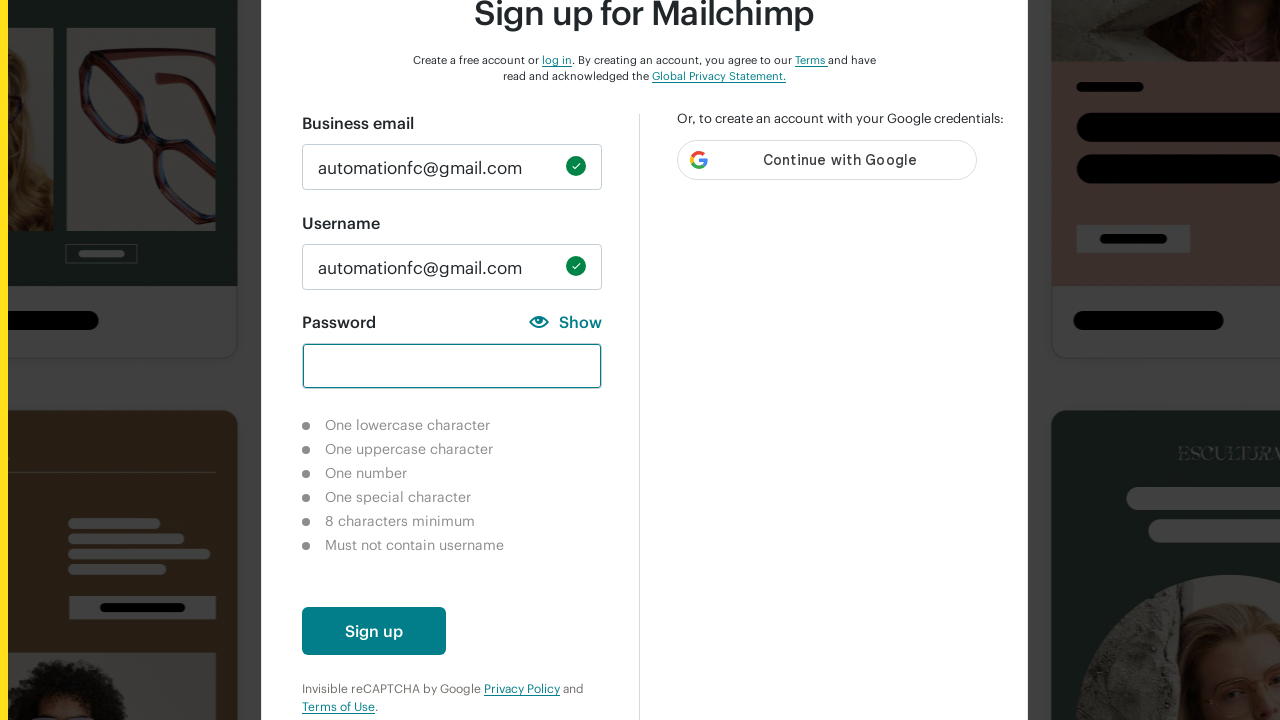

Entered password with uppercase only: 'AUTO' on input#new_password
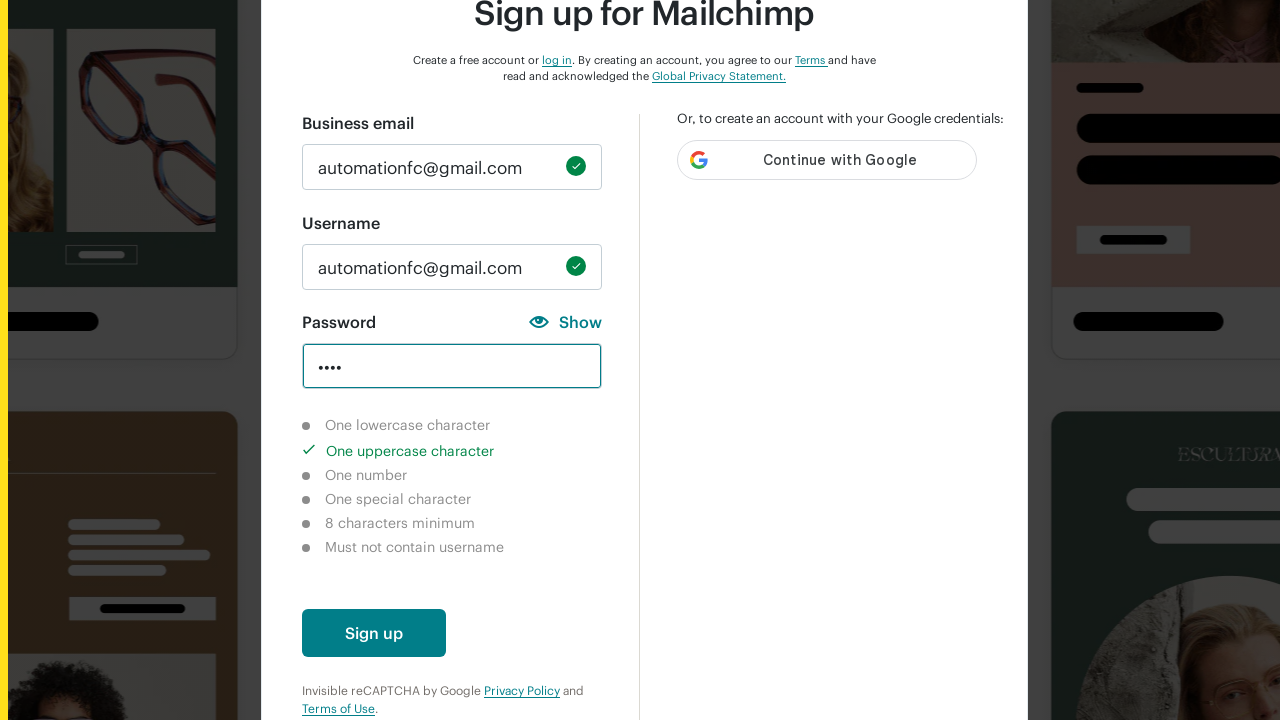

Waited 2 seconds for validation update
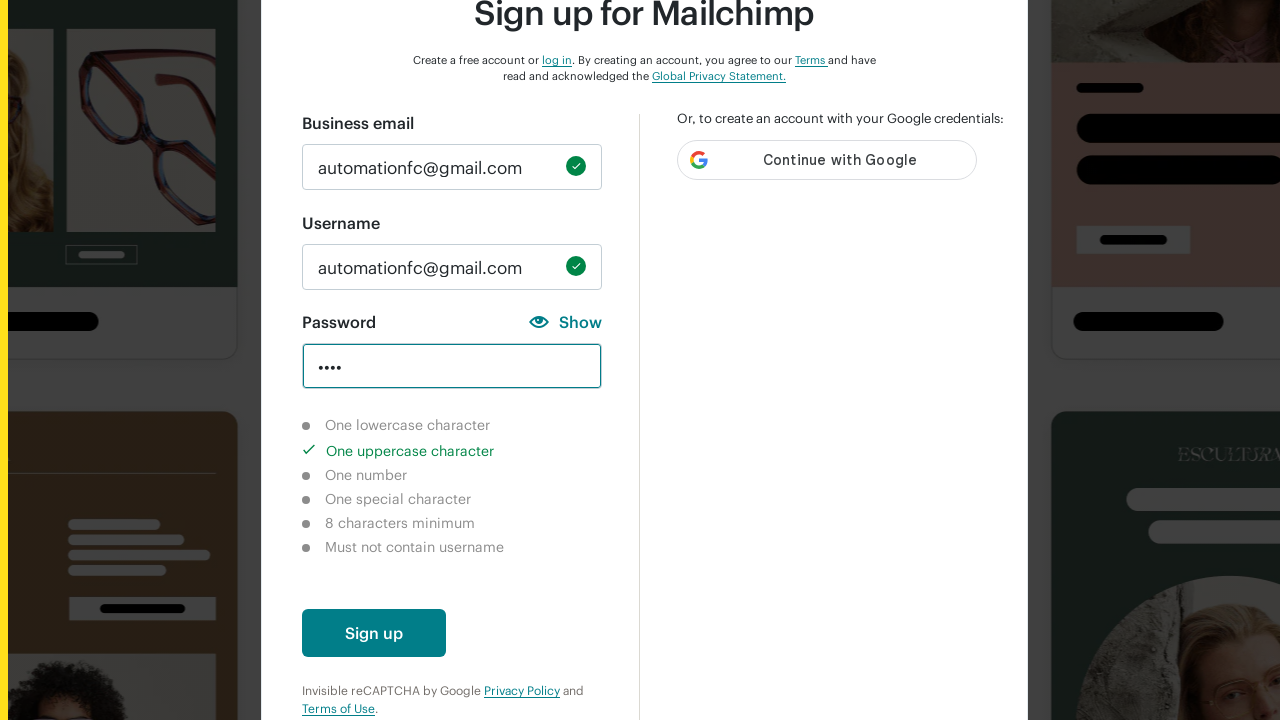

Verified lowercase character requirement is not completed
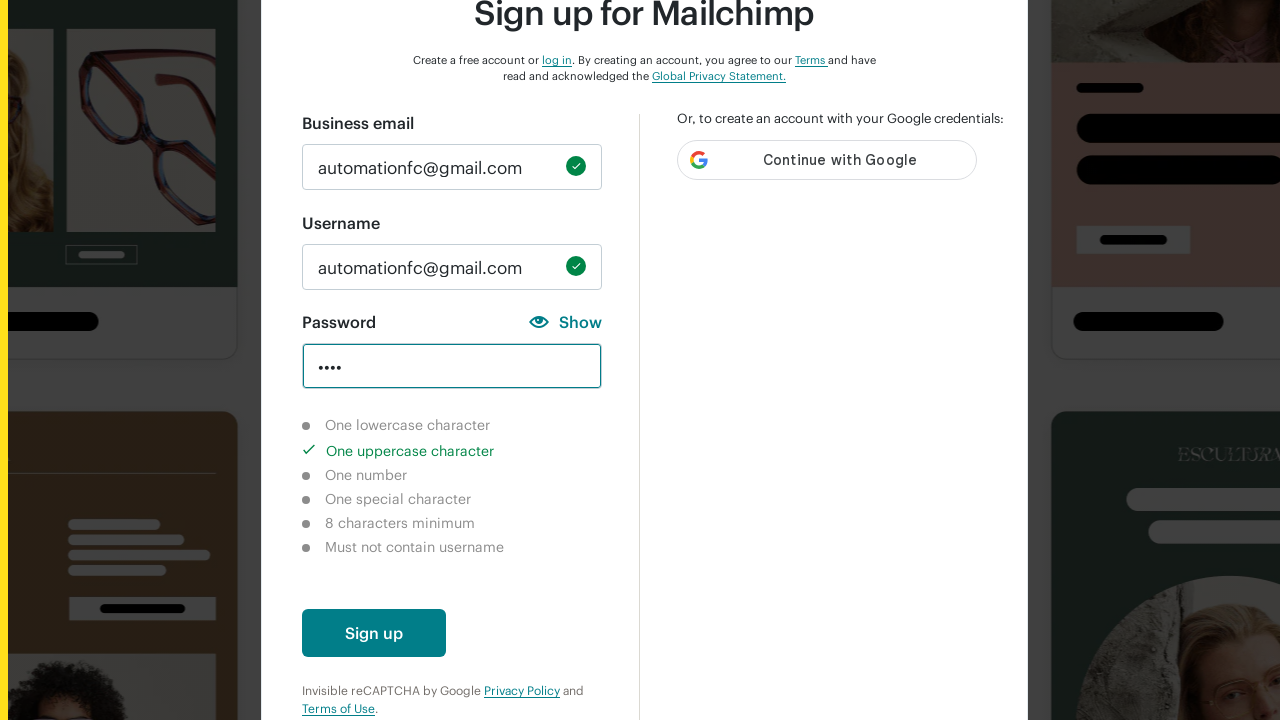

Verified uppercase character requirement is completed
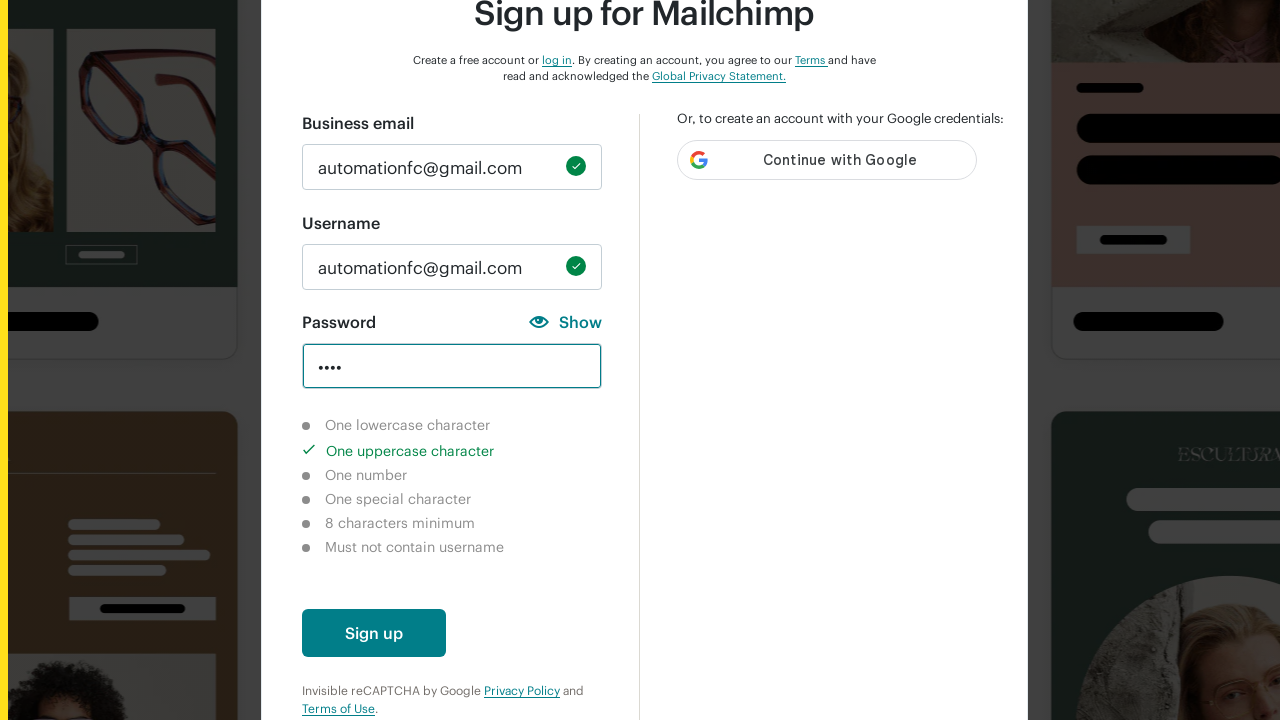

Verified number character requirement is not completed
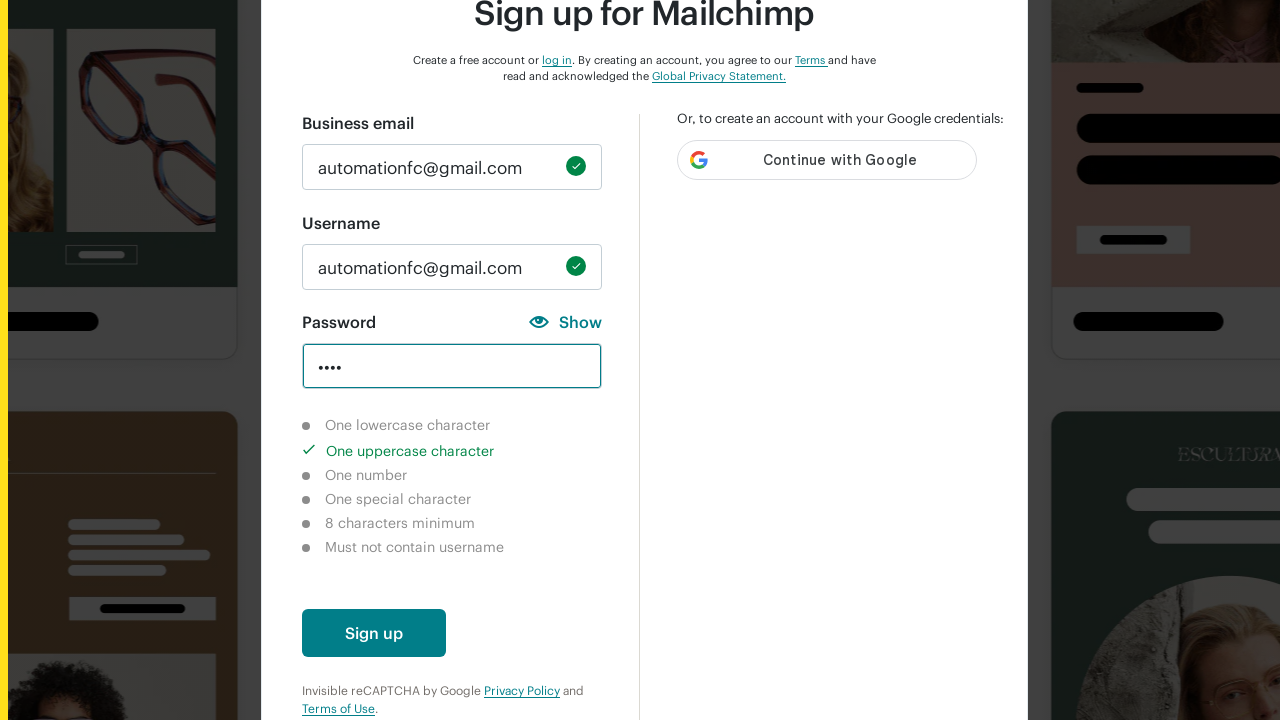

Verified special character requirement is not completed
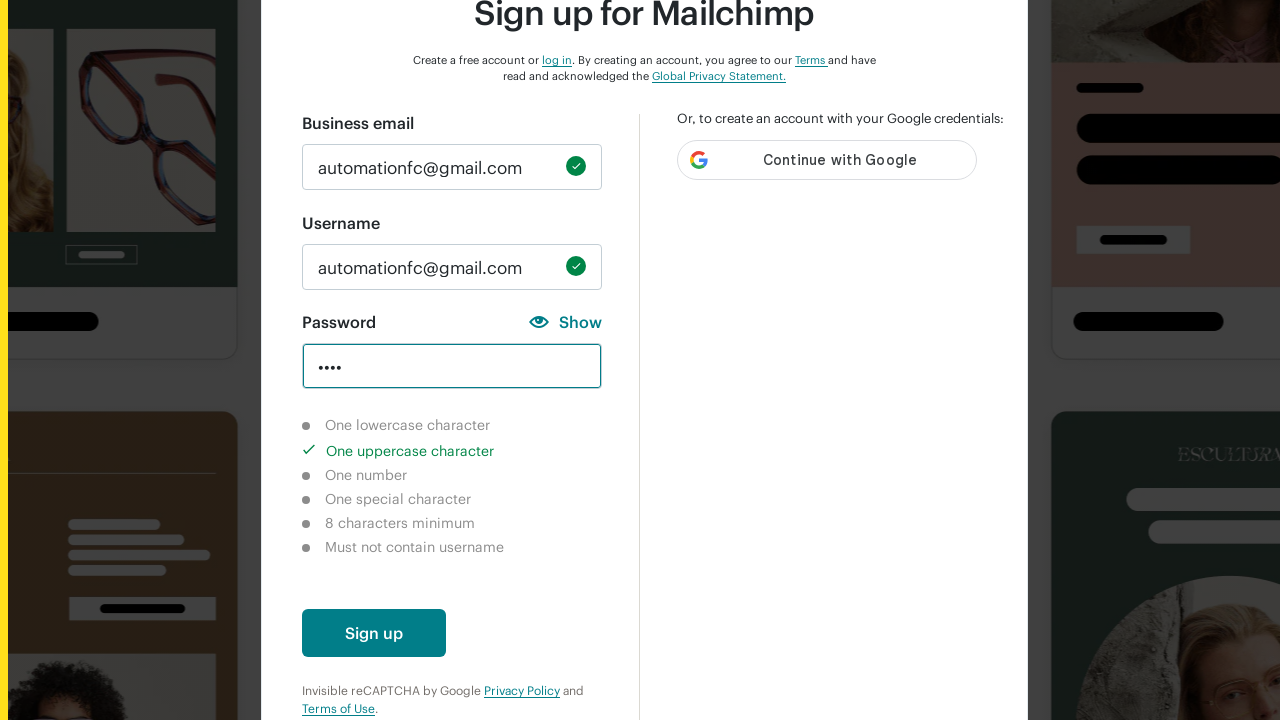

Verified 8 character length requirement is not completed
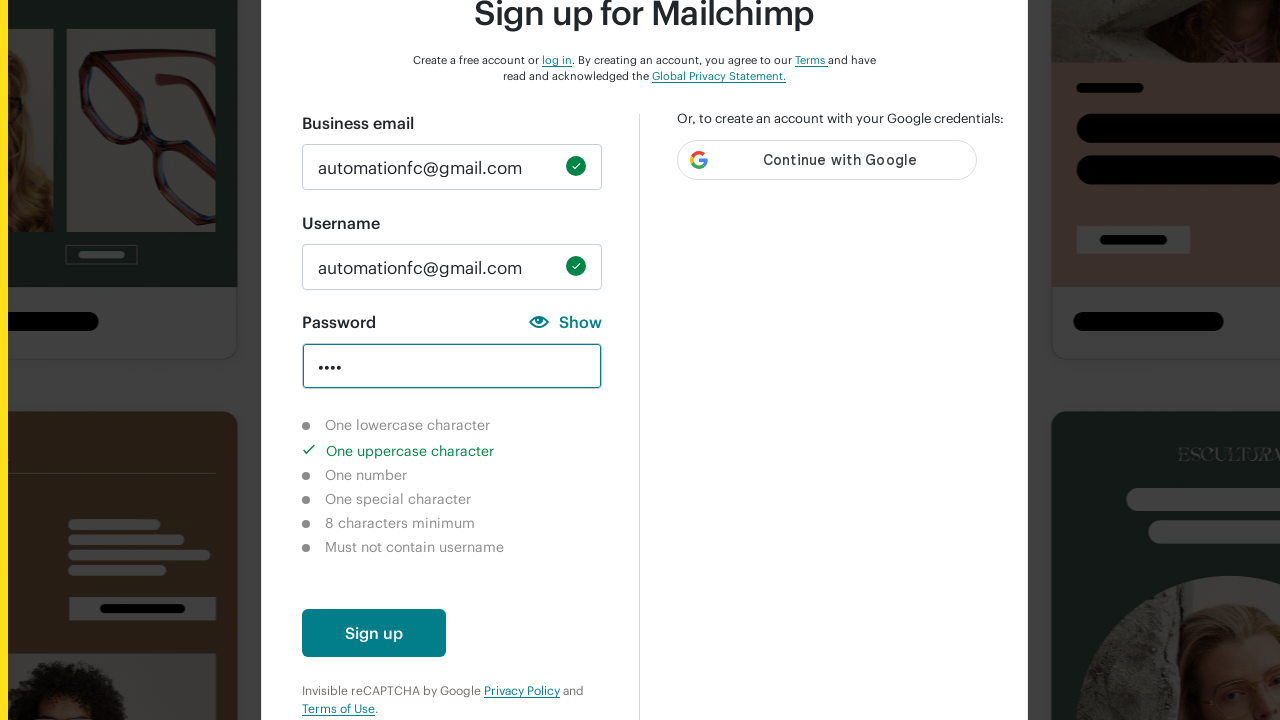

Cleared password field on input#new_password
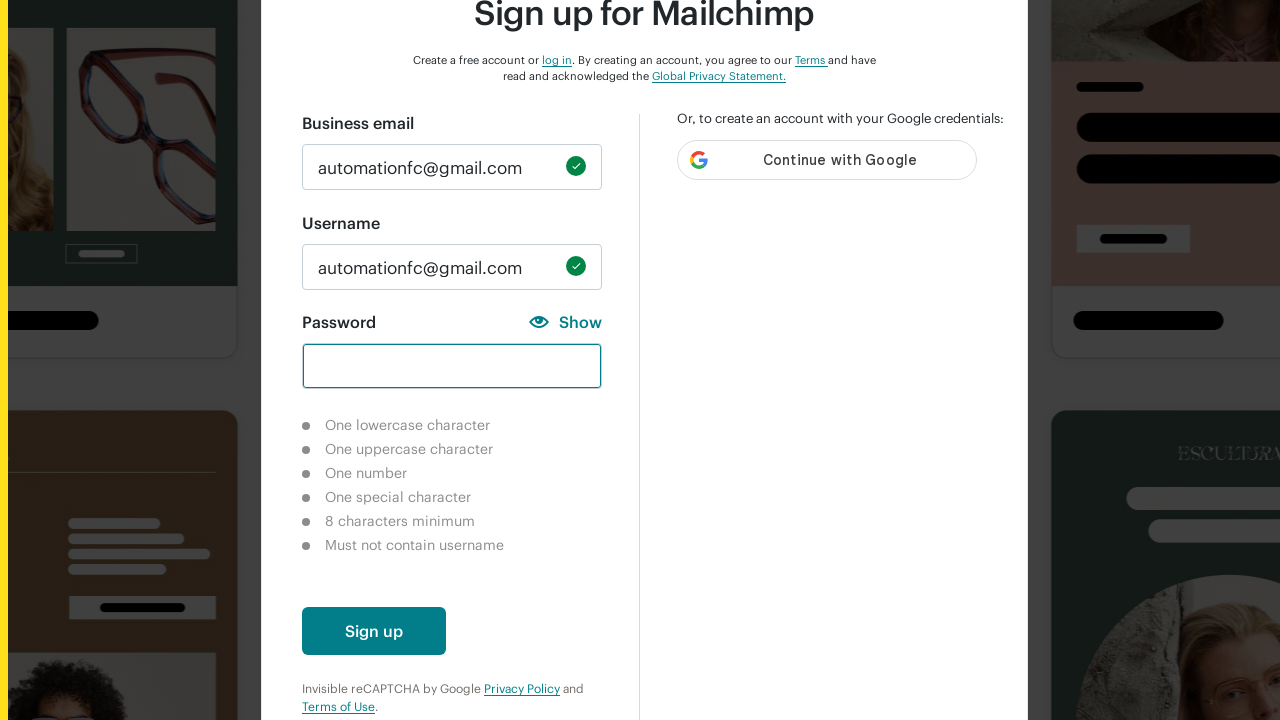

Entered password with special characters only: '!@$#^' on input#new_password
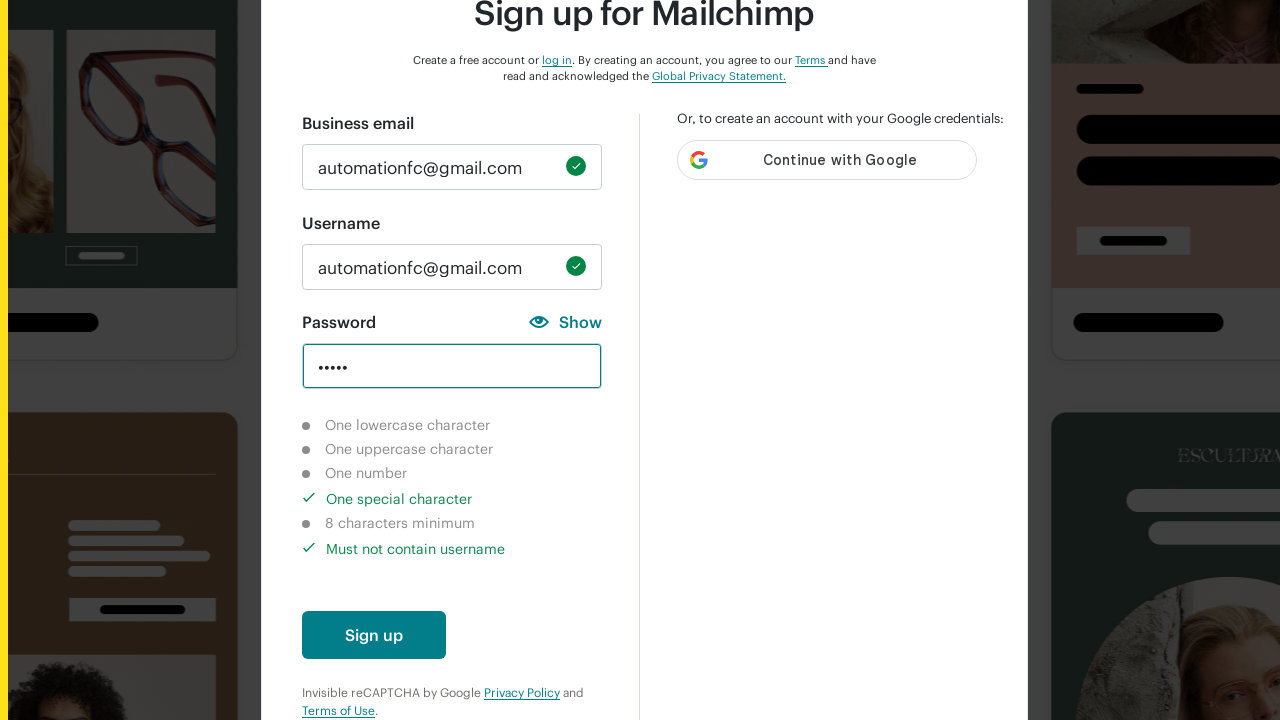

Waited 2 seconds for validation update
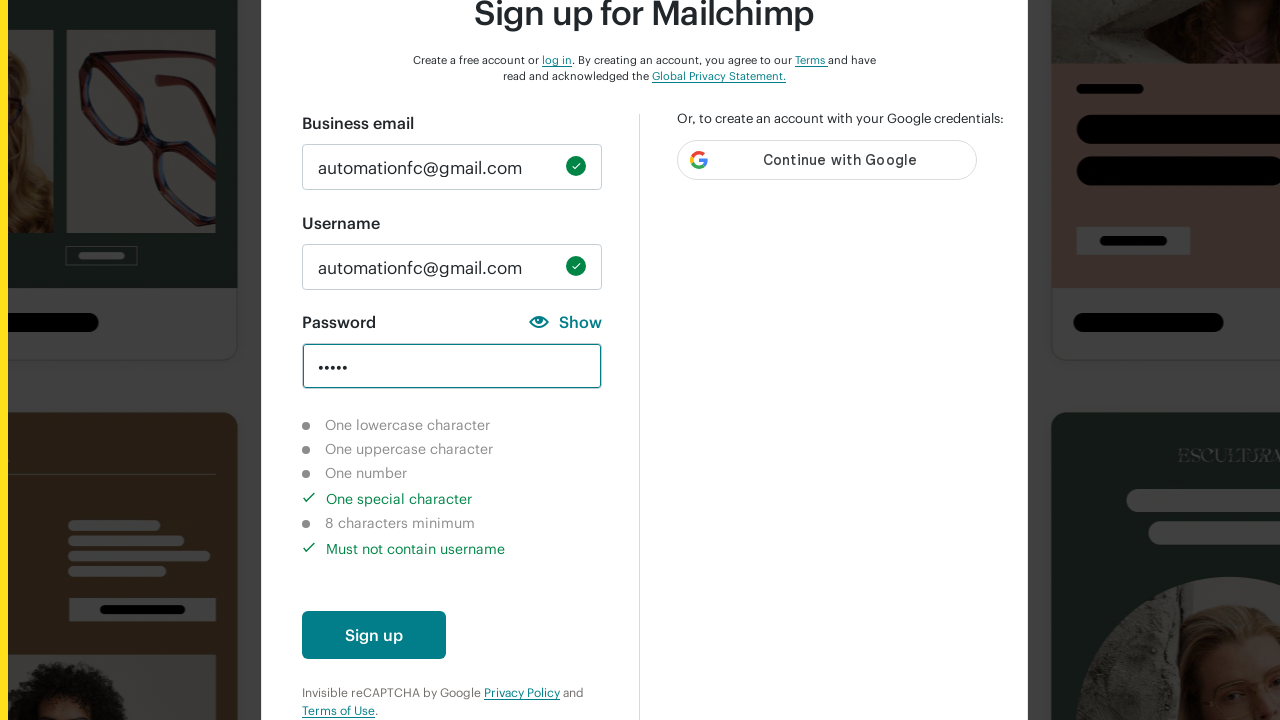

Verified lowercase character requirement is not completed
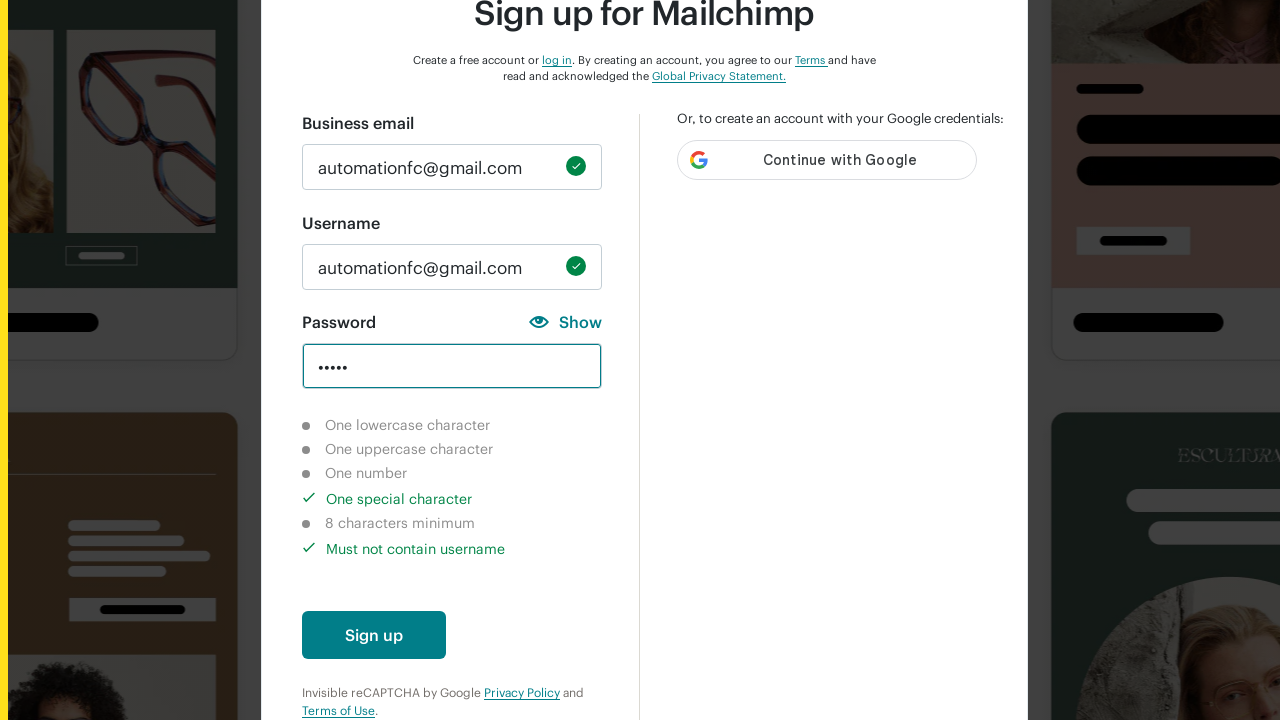

Verified uppercase character requirement is not completed
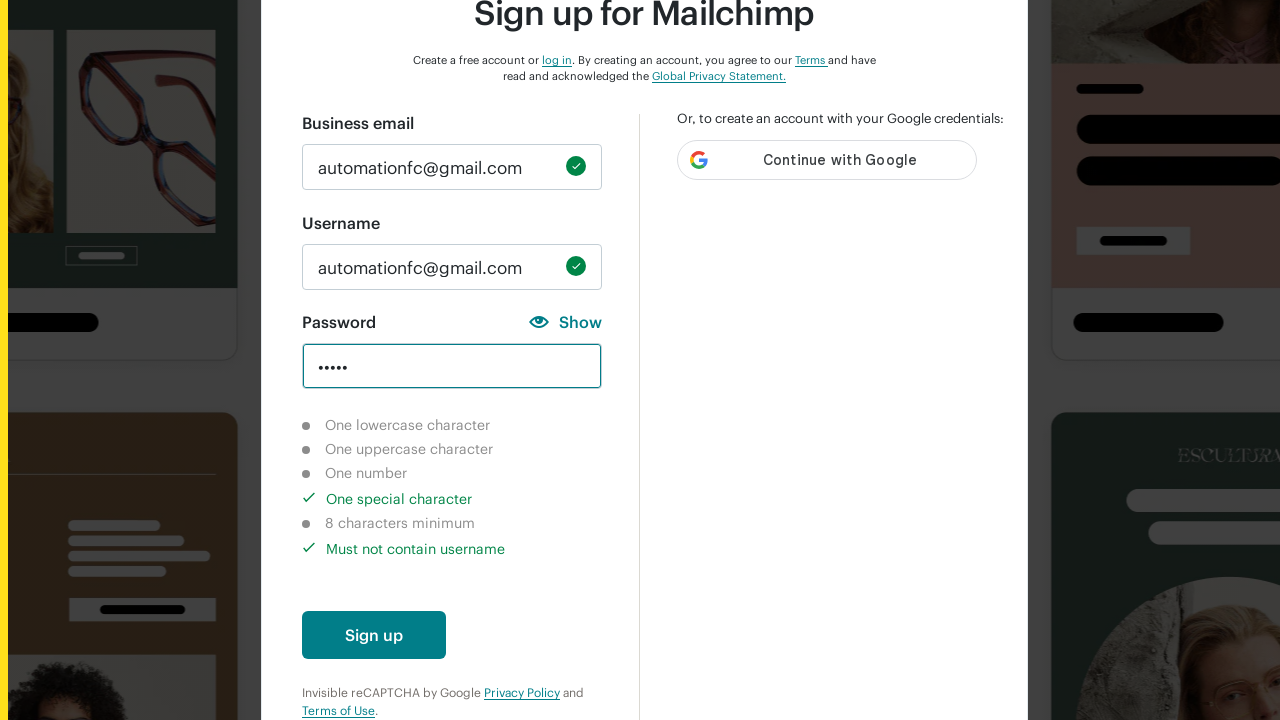

Verified number character requirement is not completed
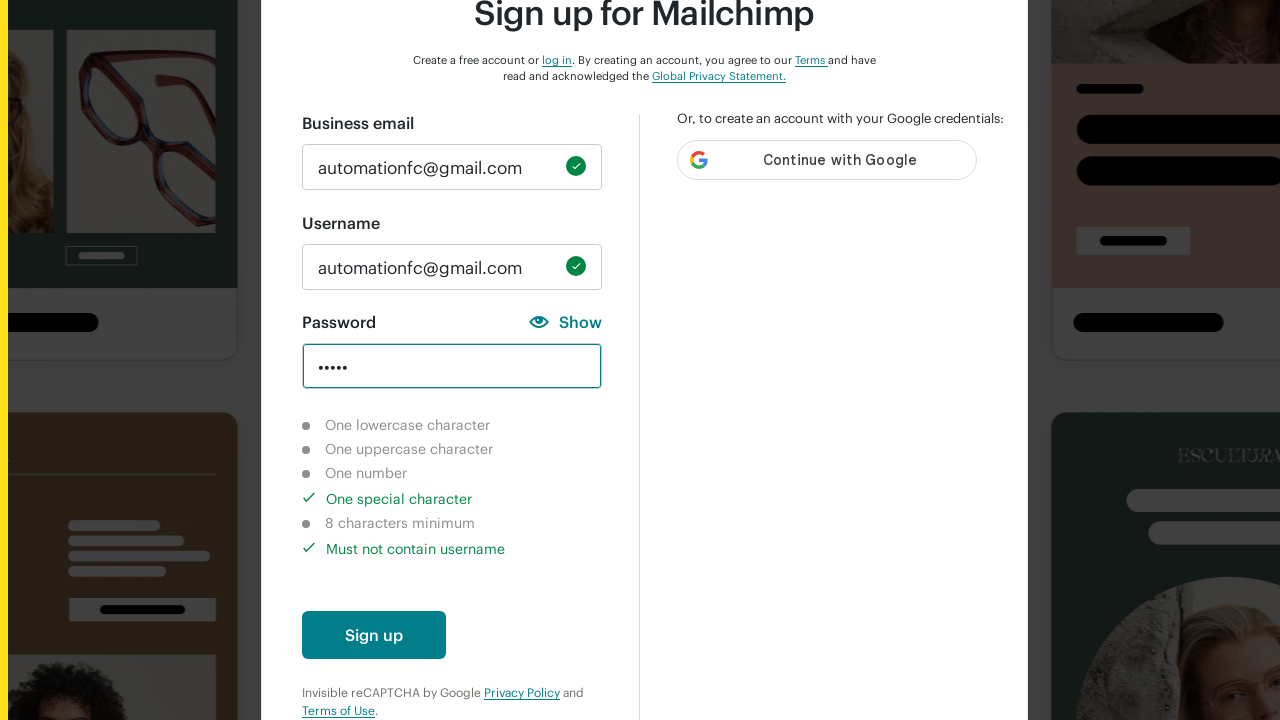

Verified special character requirement is completed
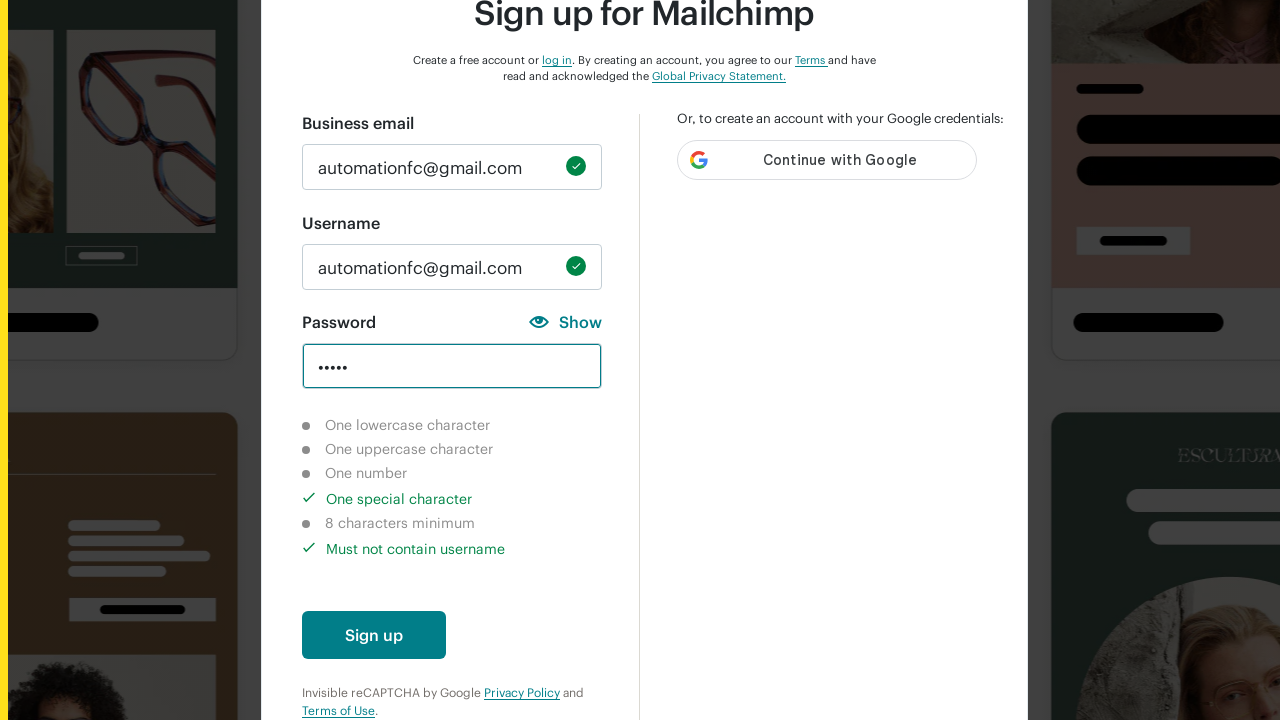

Verified 8 character length requirement is not completed
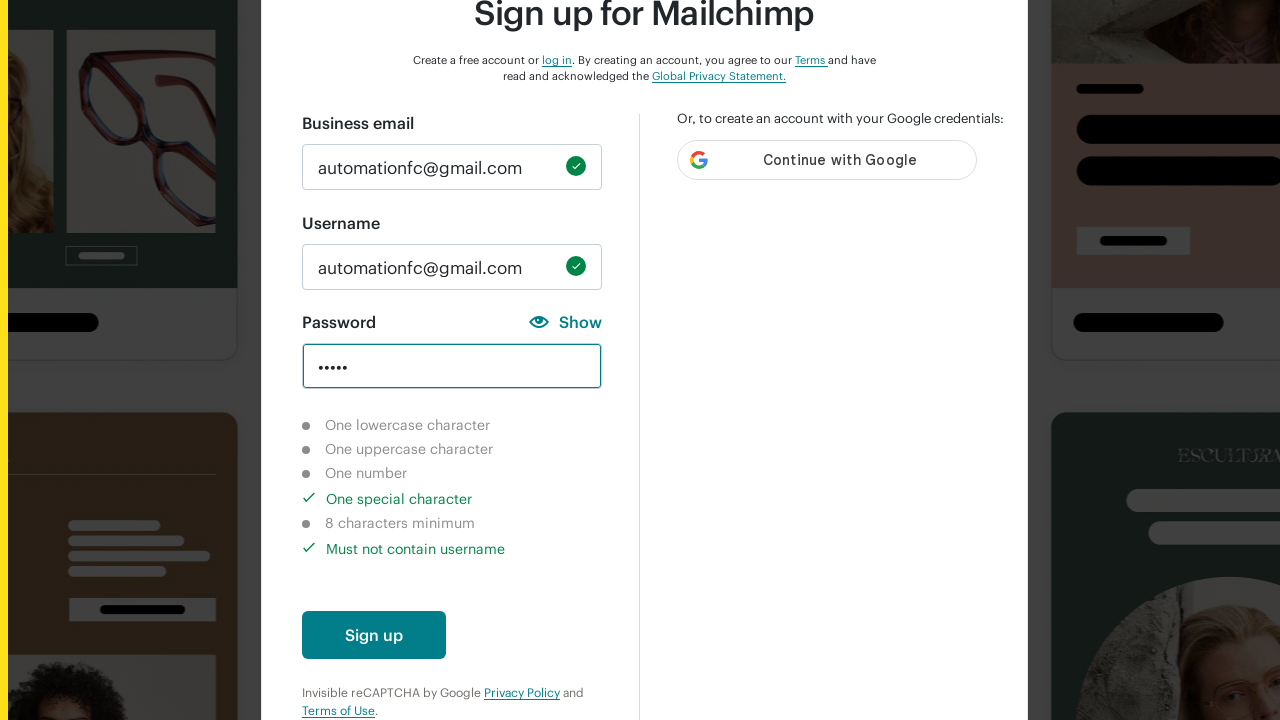

Cleared password field on input#new_password
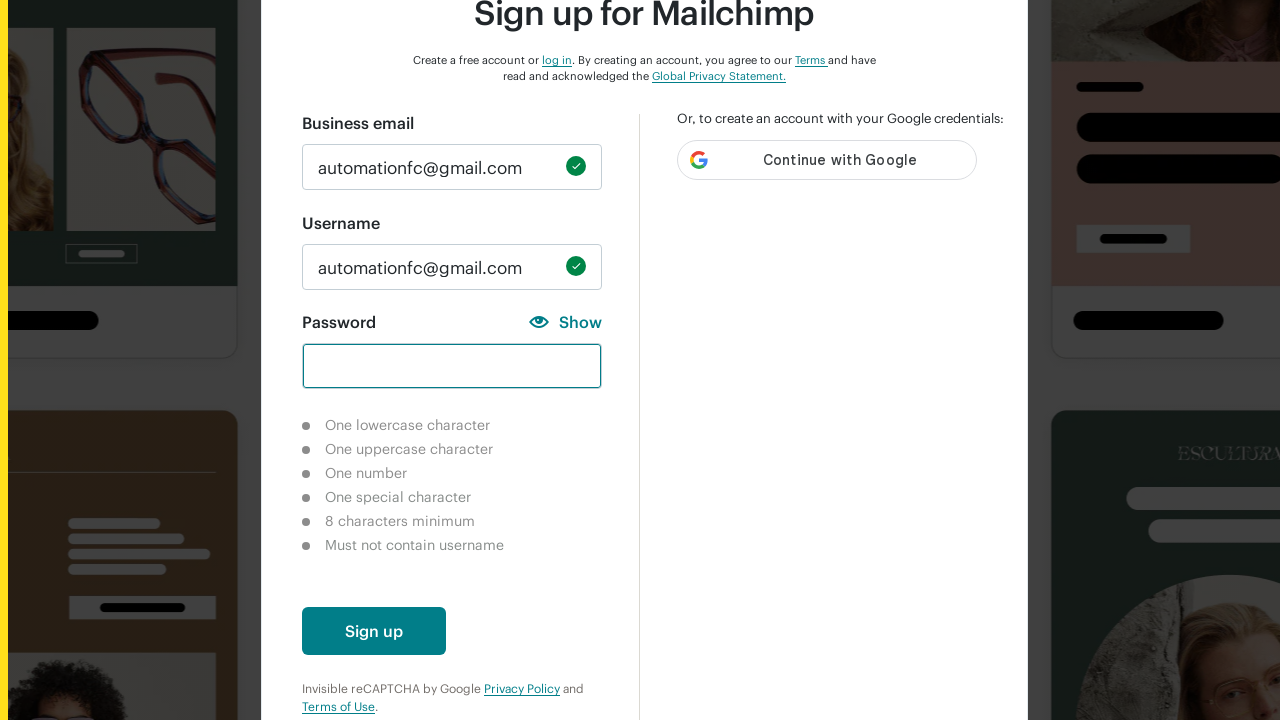

Entered password with 8 character length: '12345678' on input#new_password
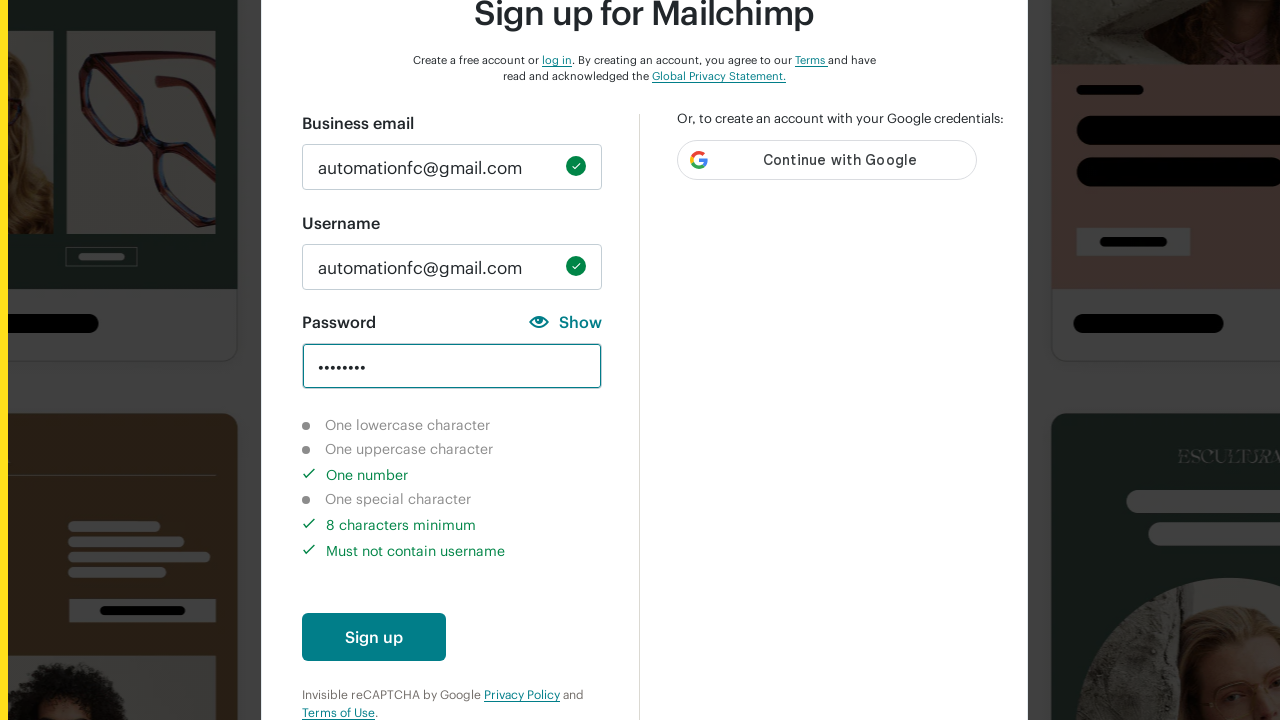

Waited 2 seconds for validation update
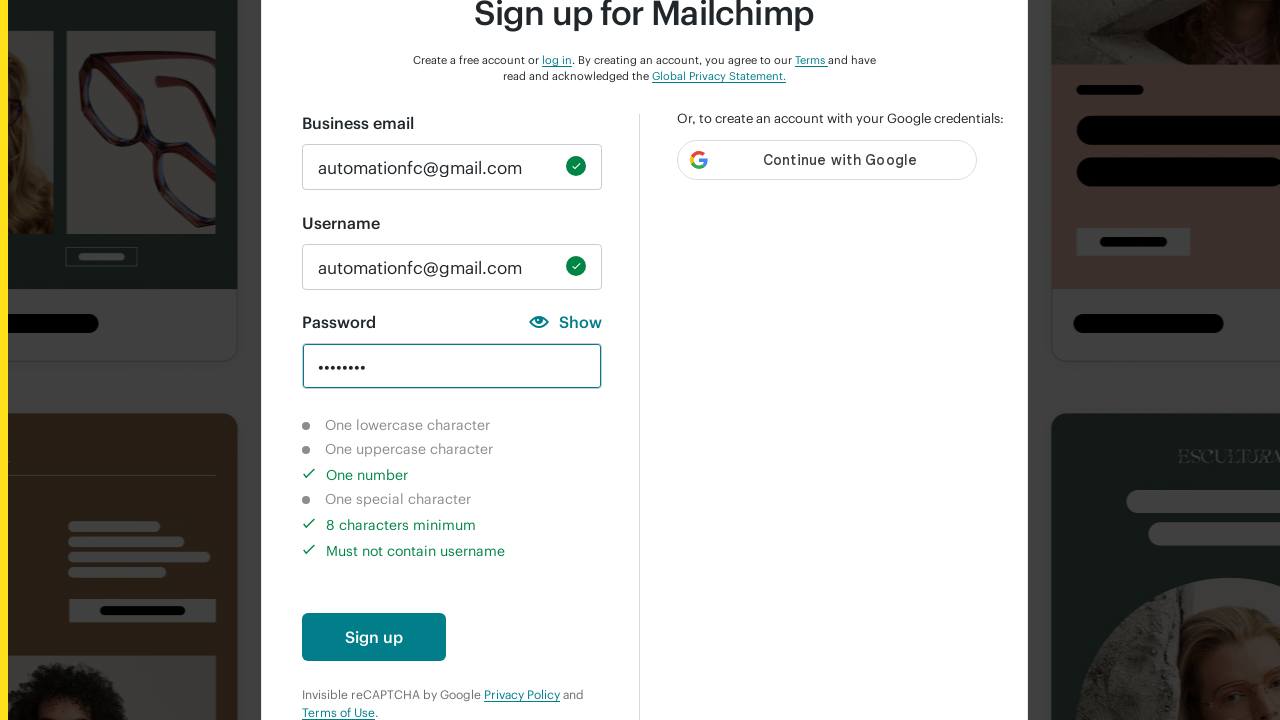

Verified lowercase character requirement is not completed
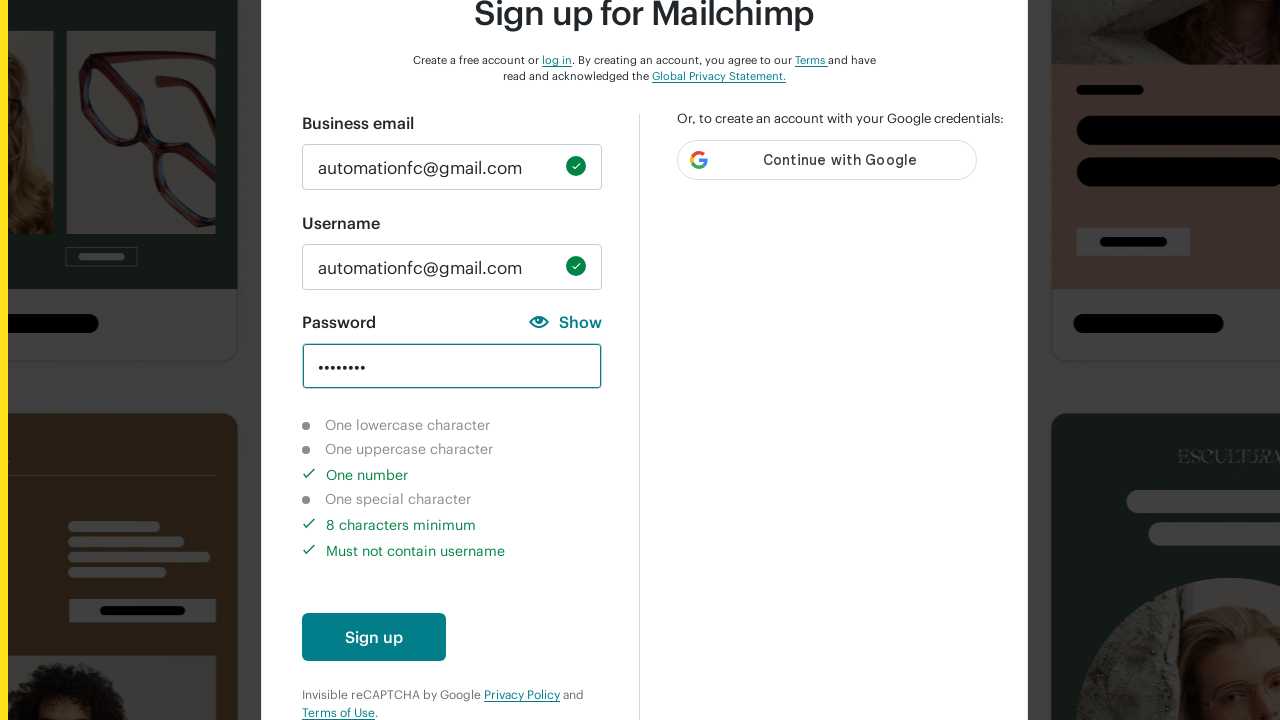

Verified uppercase character requirement is not completed
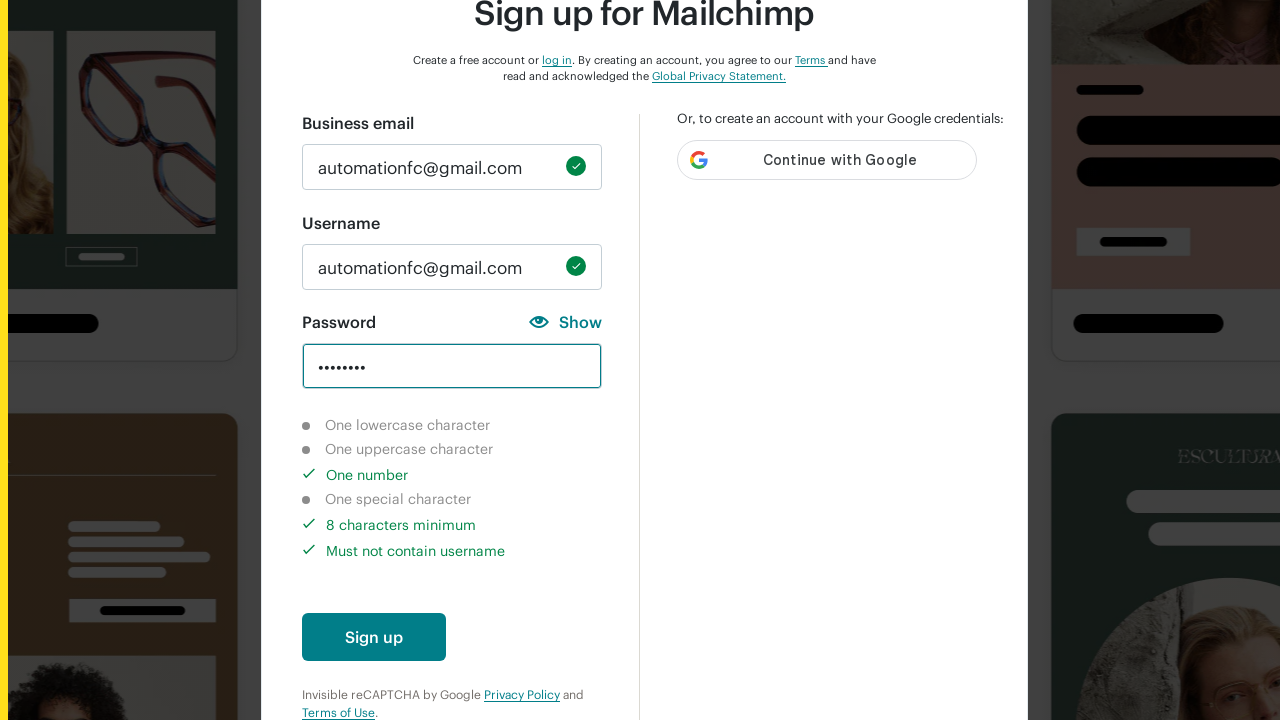

Verified number character requirement is completed
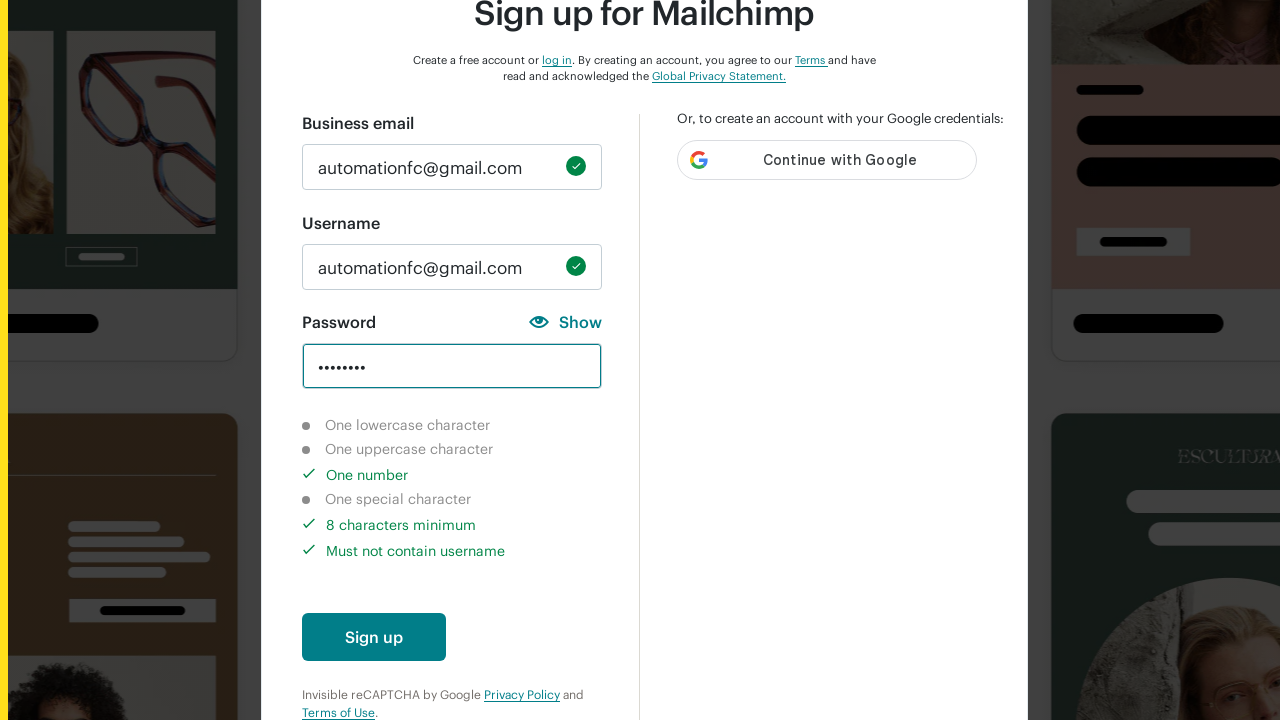

Verified special character requirement is not completed
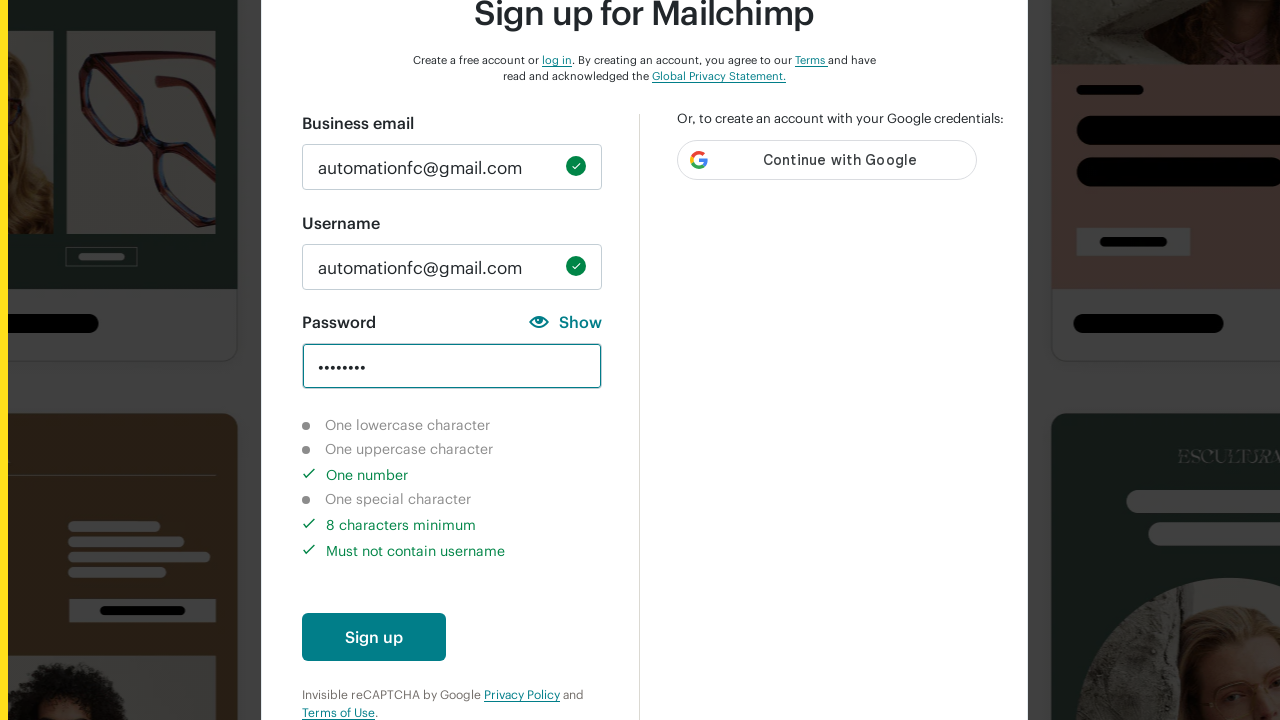

Verified 8 character length requirement is completed
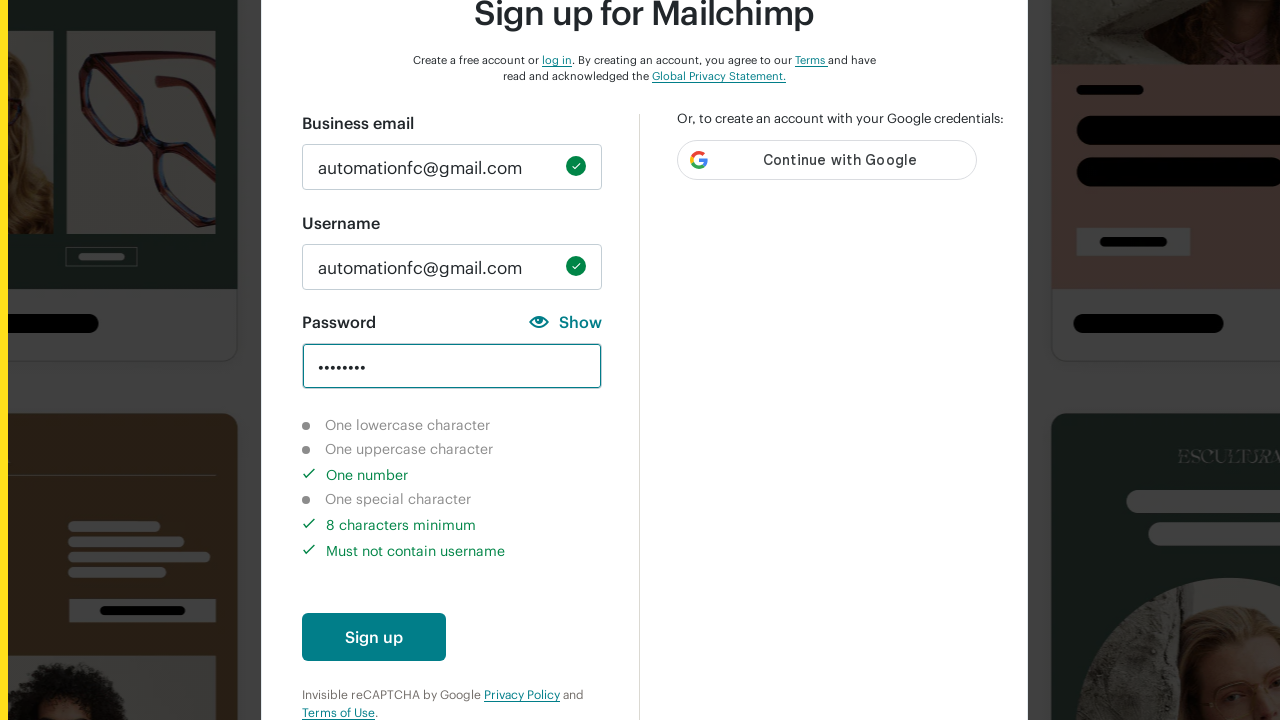

Cleared password field on input#new_password
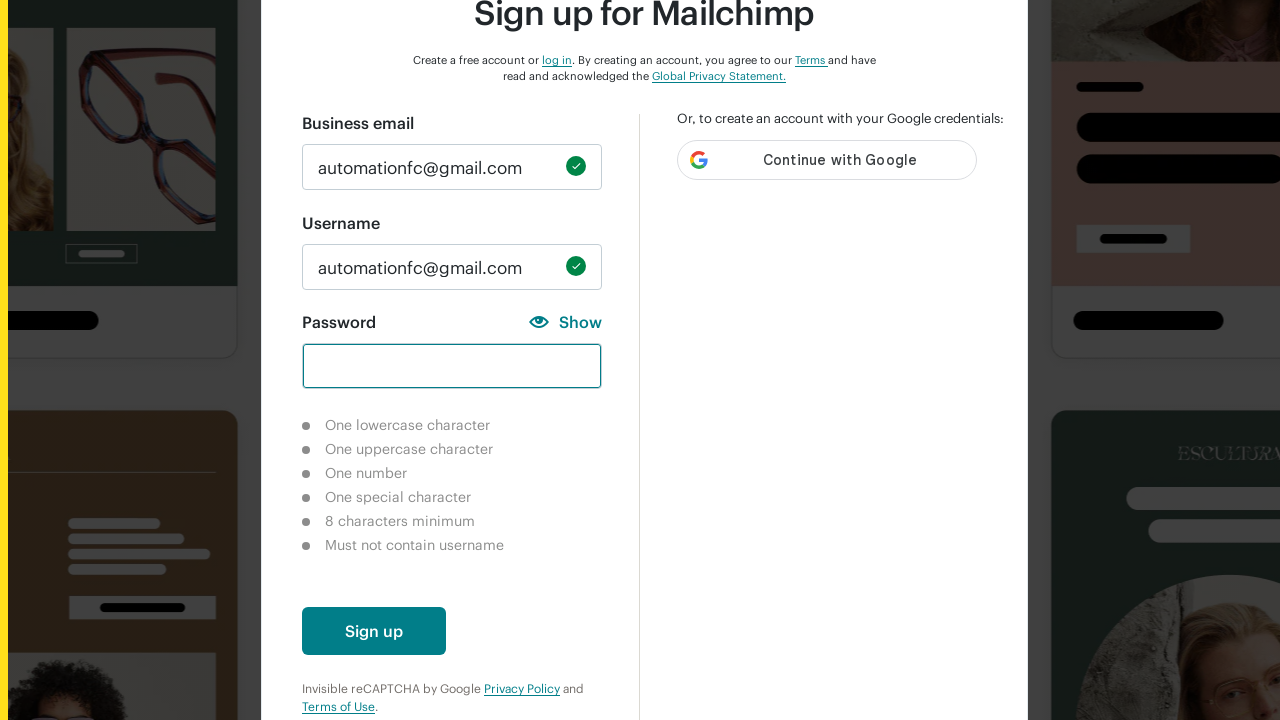

Entered valid password with all requirements: 'Auto123!@$%' on input#new_password
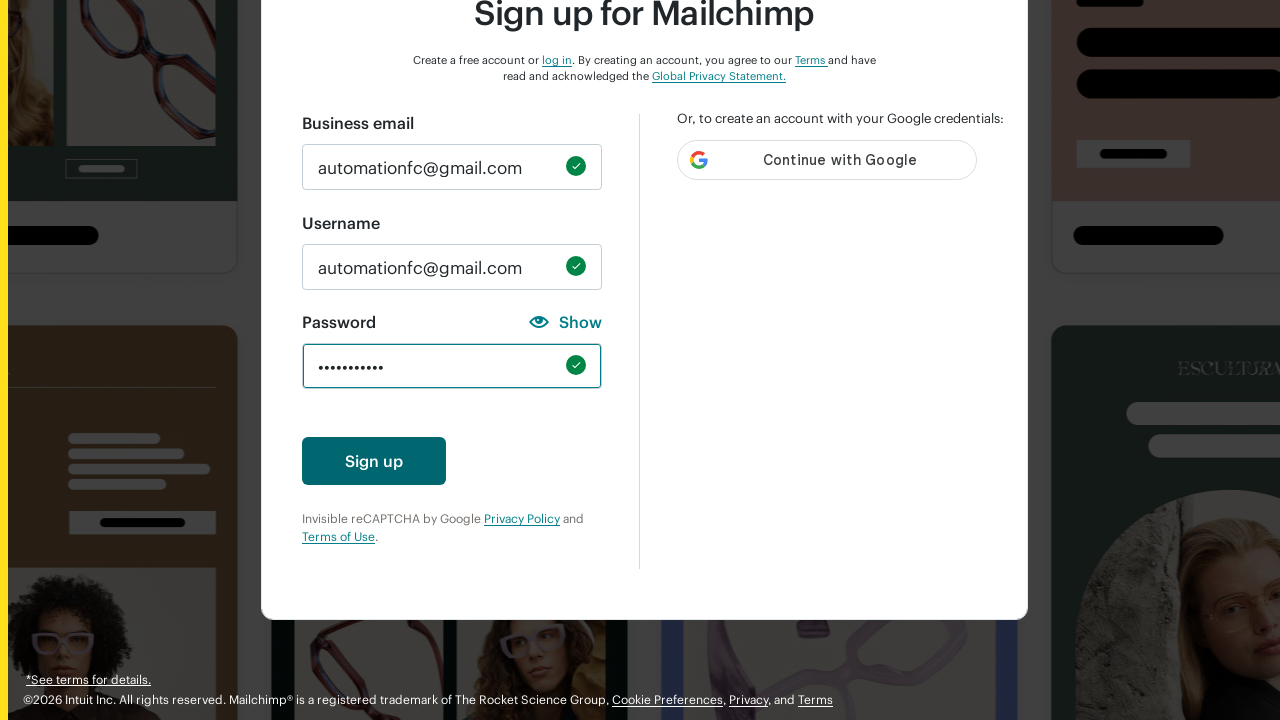

Waited 2 seconds for validation update
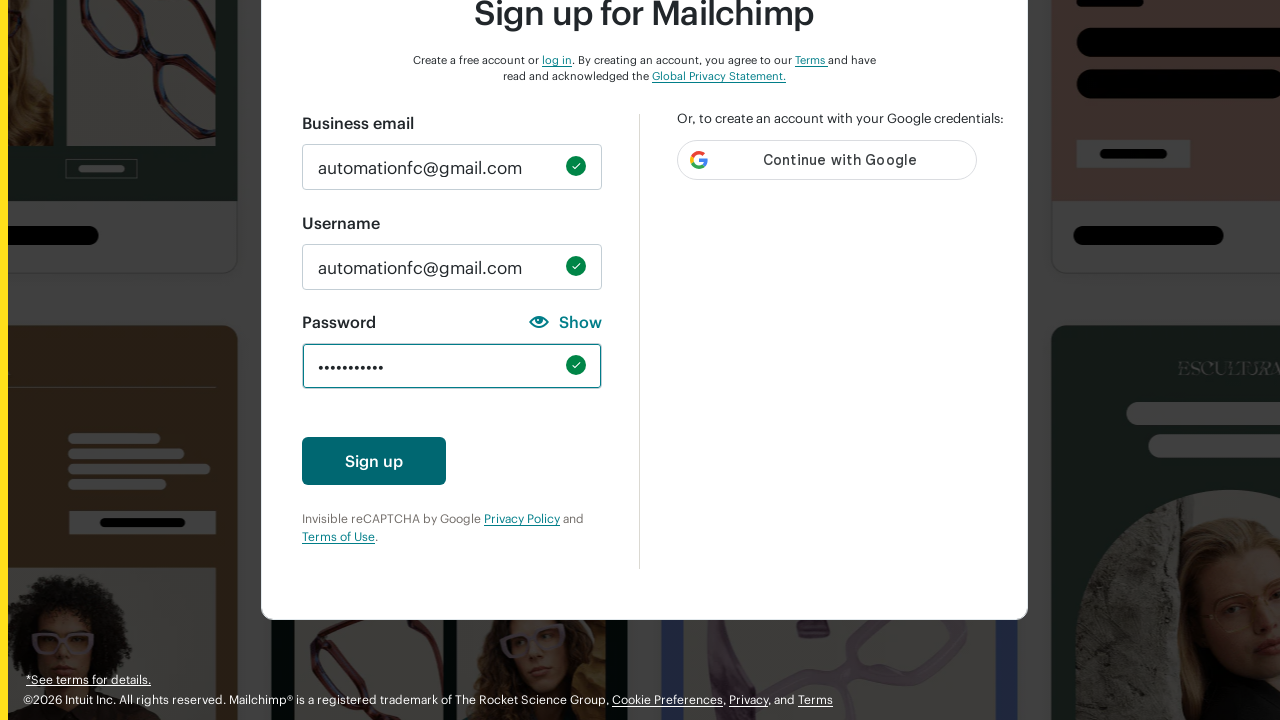

Verified lowercase character requirement is hidden (all requirements met)
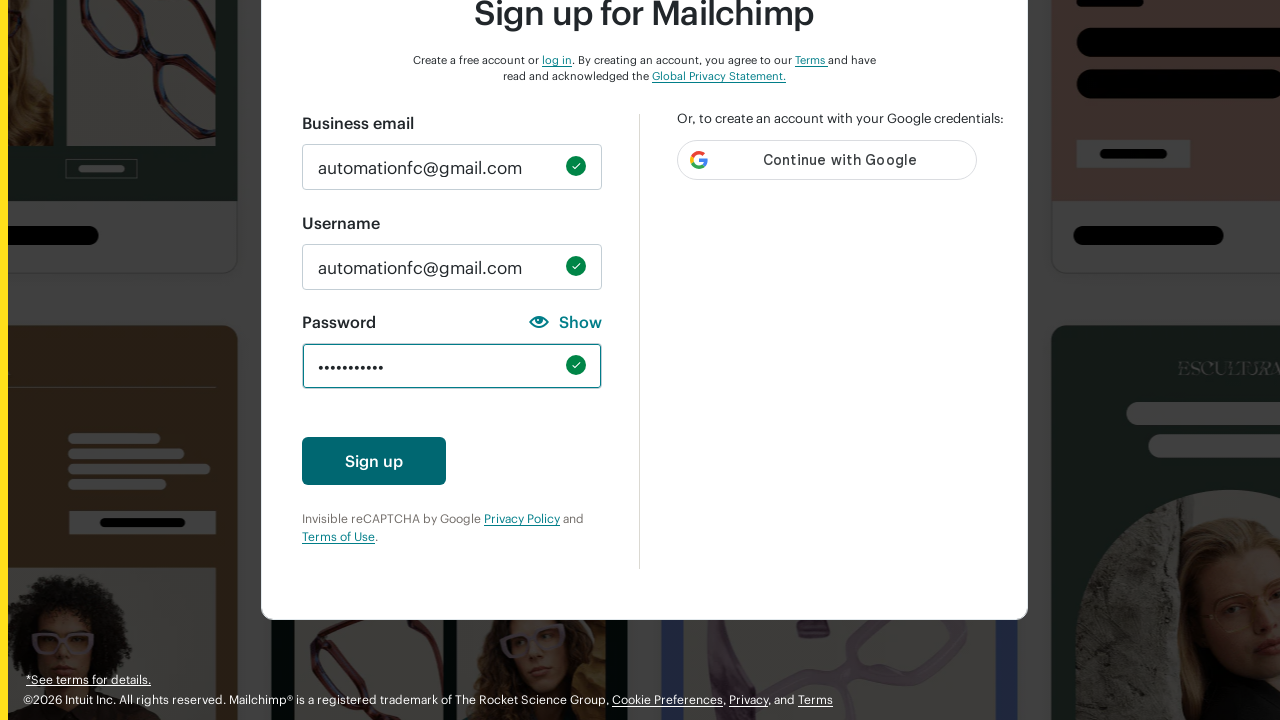

Verified uppercase character requirement is hidden (all requirements met)
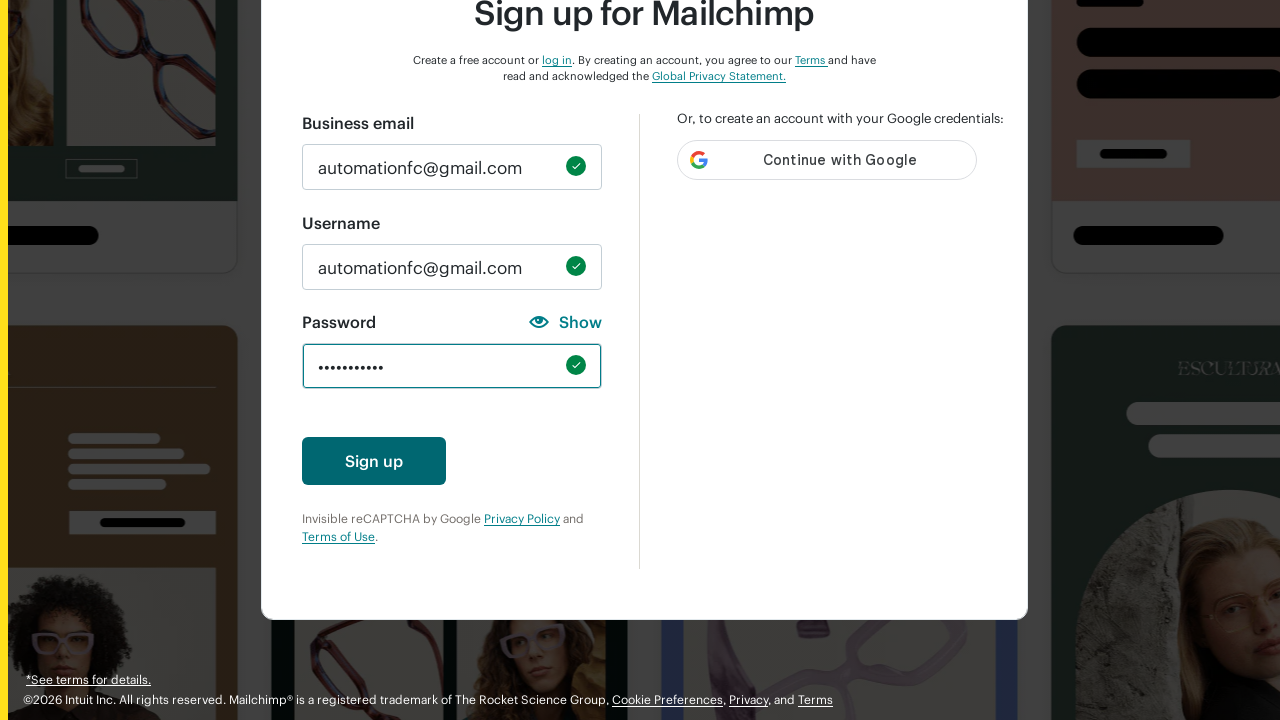

Verified number character requirement is hidden (all requirements met)
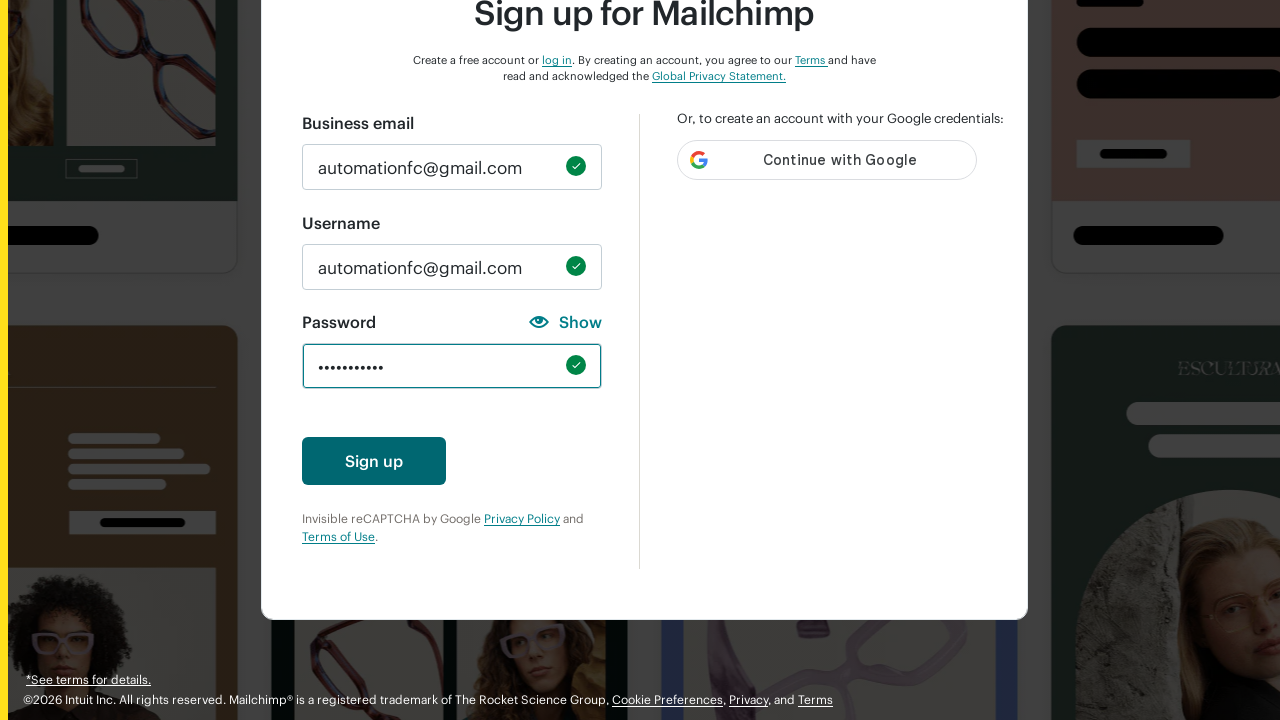

Verified special character requirement is hidden (all requirements met)
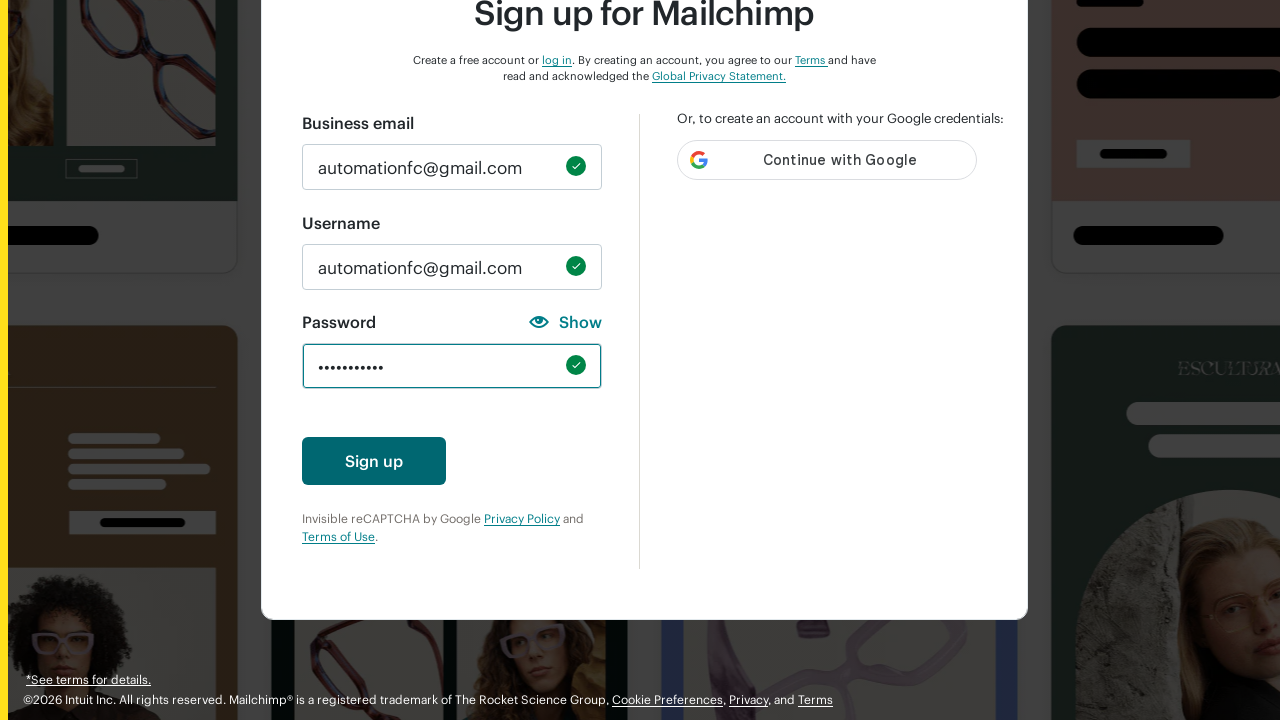

Verified 8 character length requirement is hidden (all requirements met)
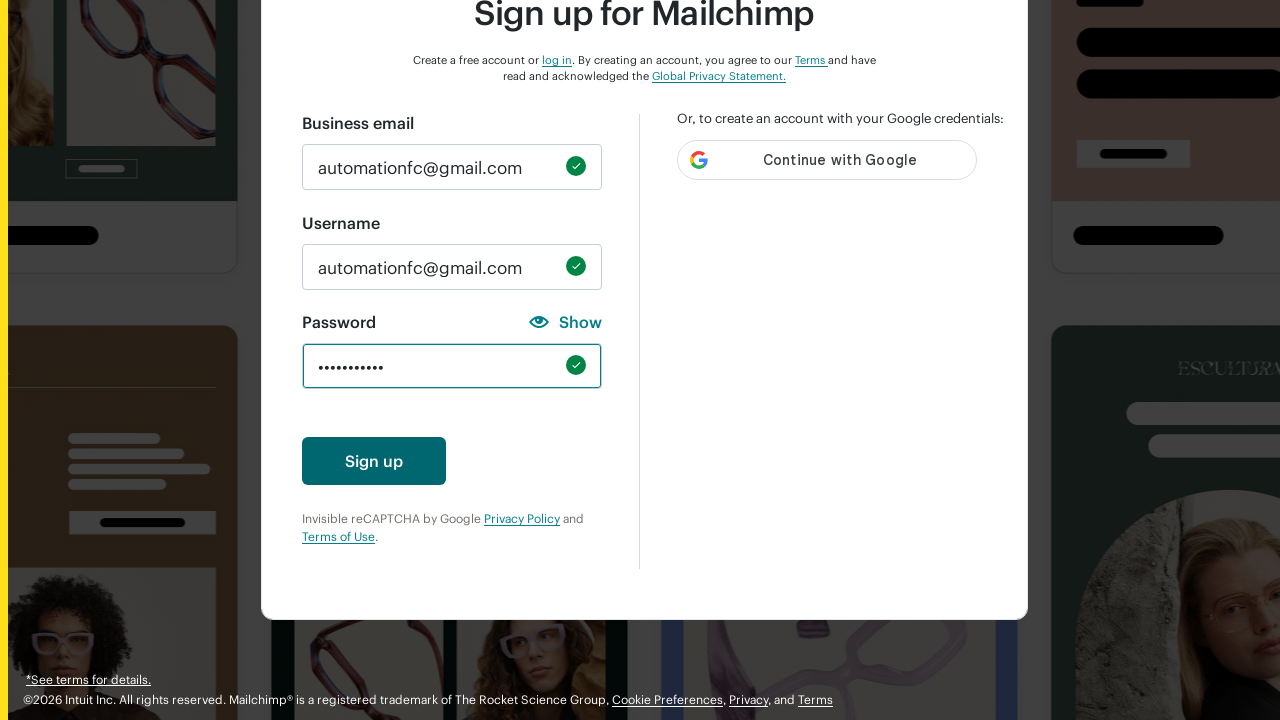

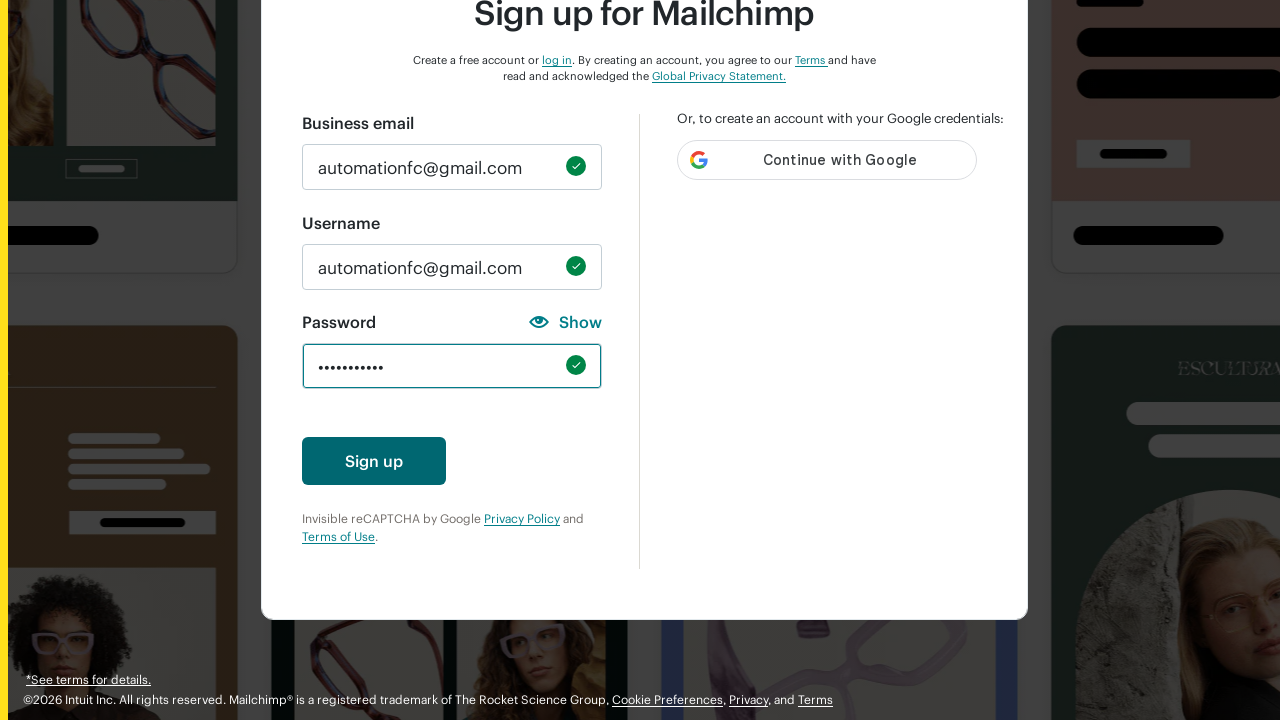